Navigates to a YouTube video and scrolls down to locate and verify the 25th comment is loaded on the page

Starting URL: https://www.youtube.com/watch?v=4IenX7OHumk

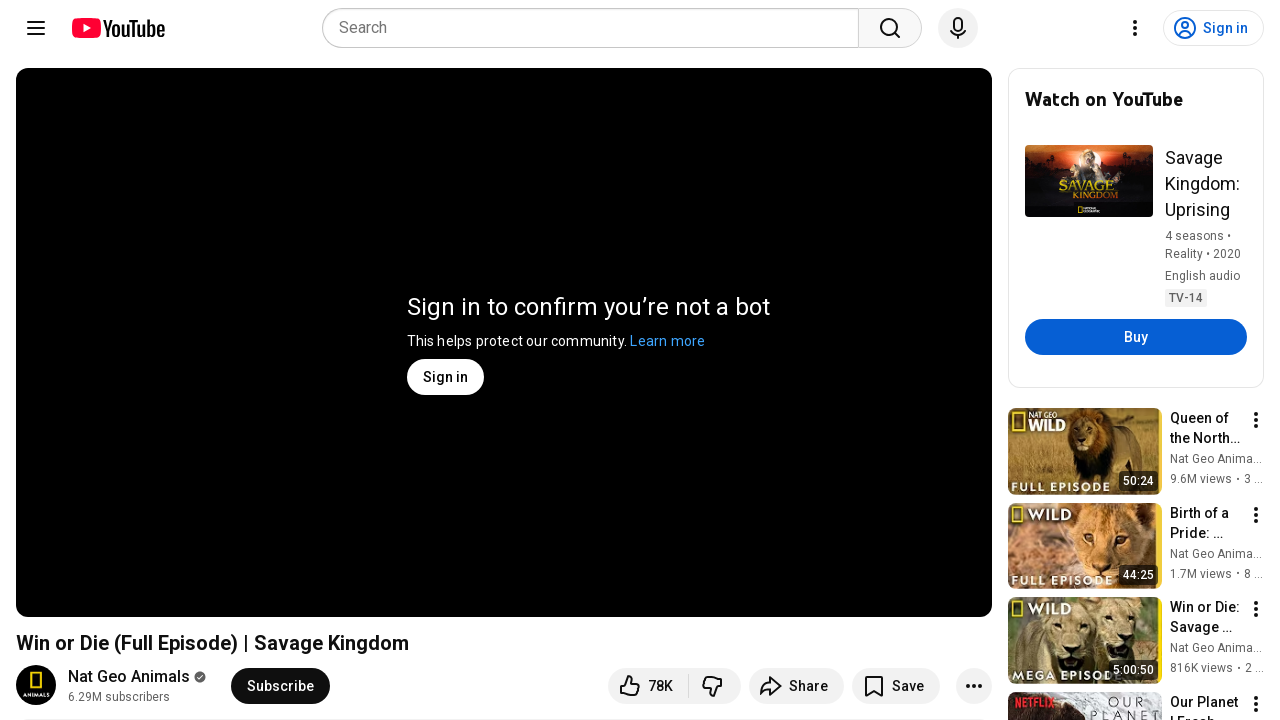

Waited 5 seconds for initial page load
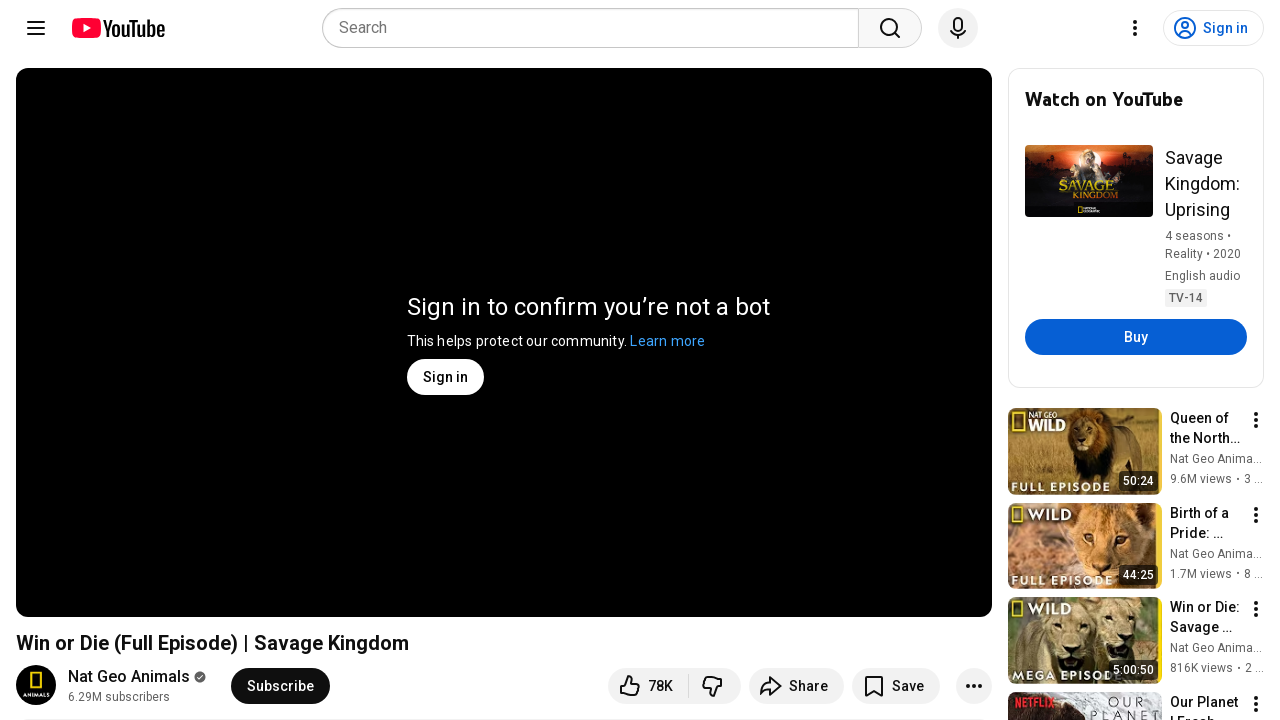

Scrolled down 250px (attempt 1/15)
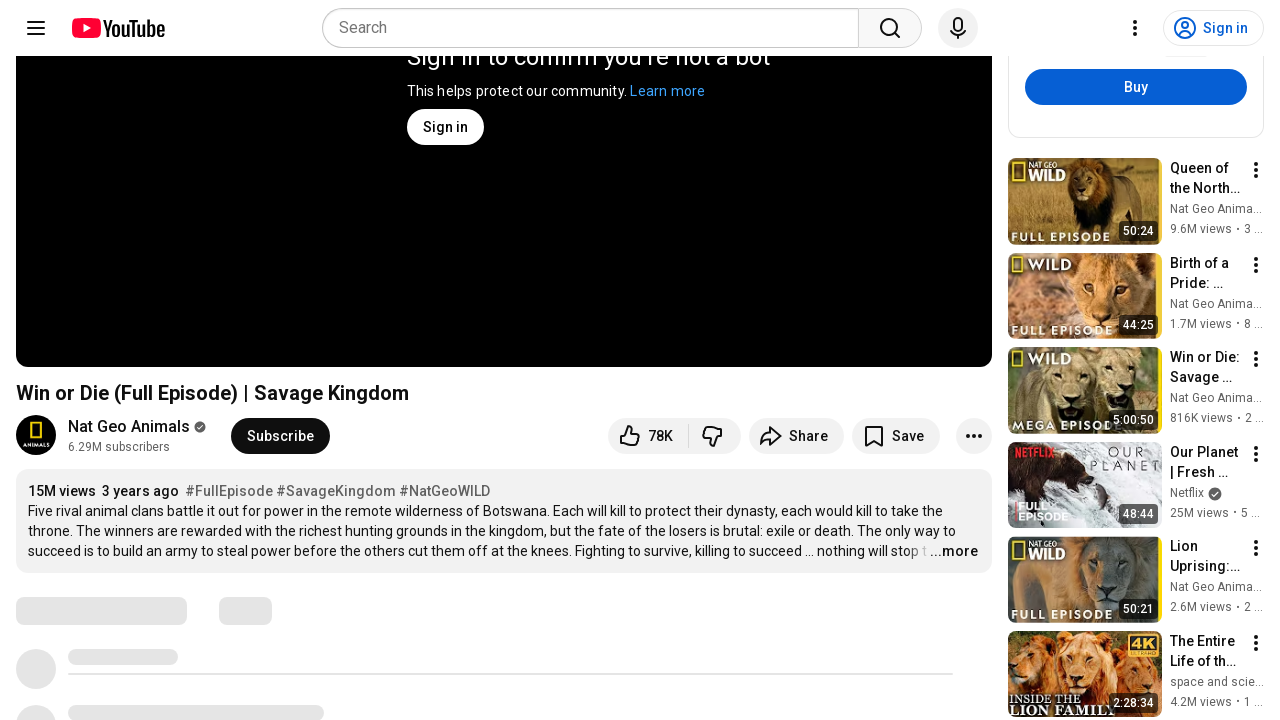

Located 0 comment elements on page
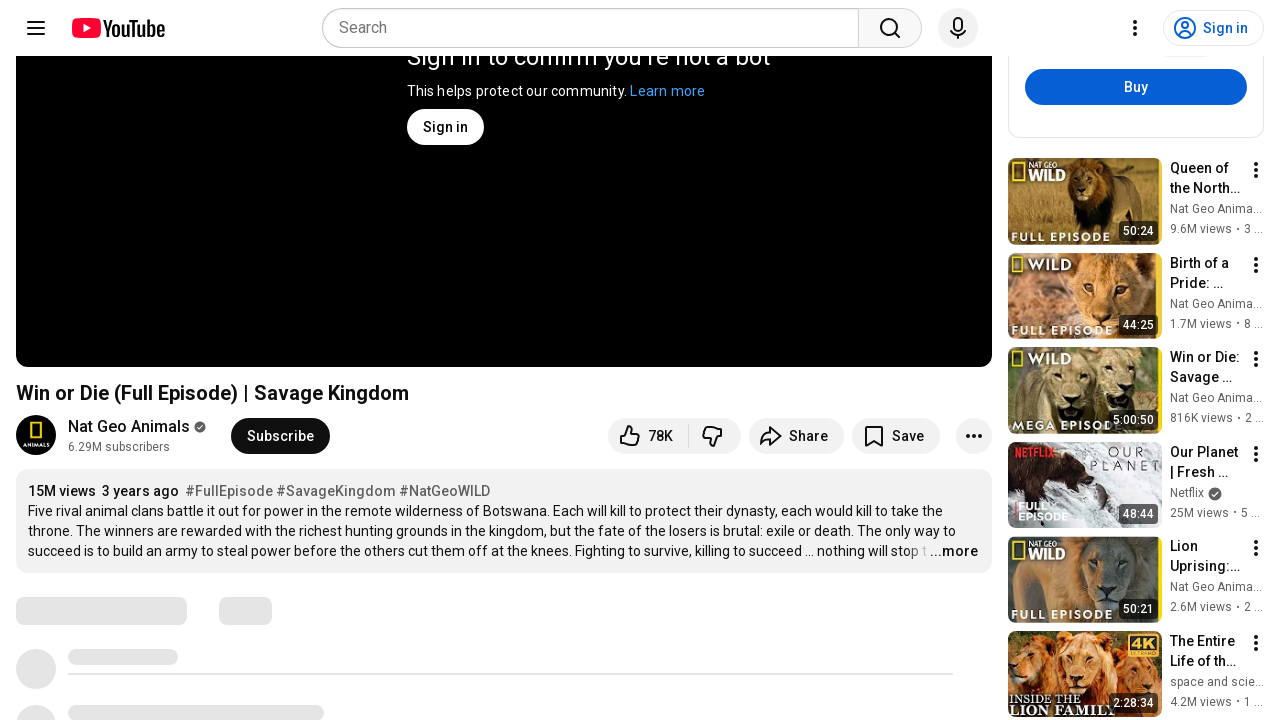

Waited 2 seconds before next scroll attempt
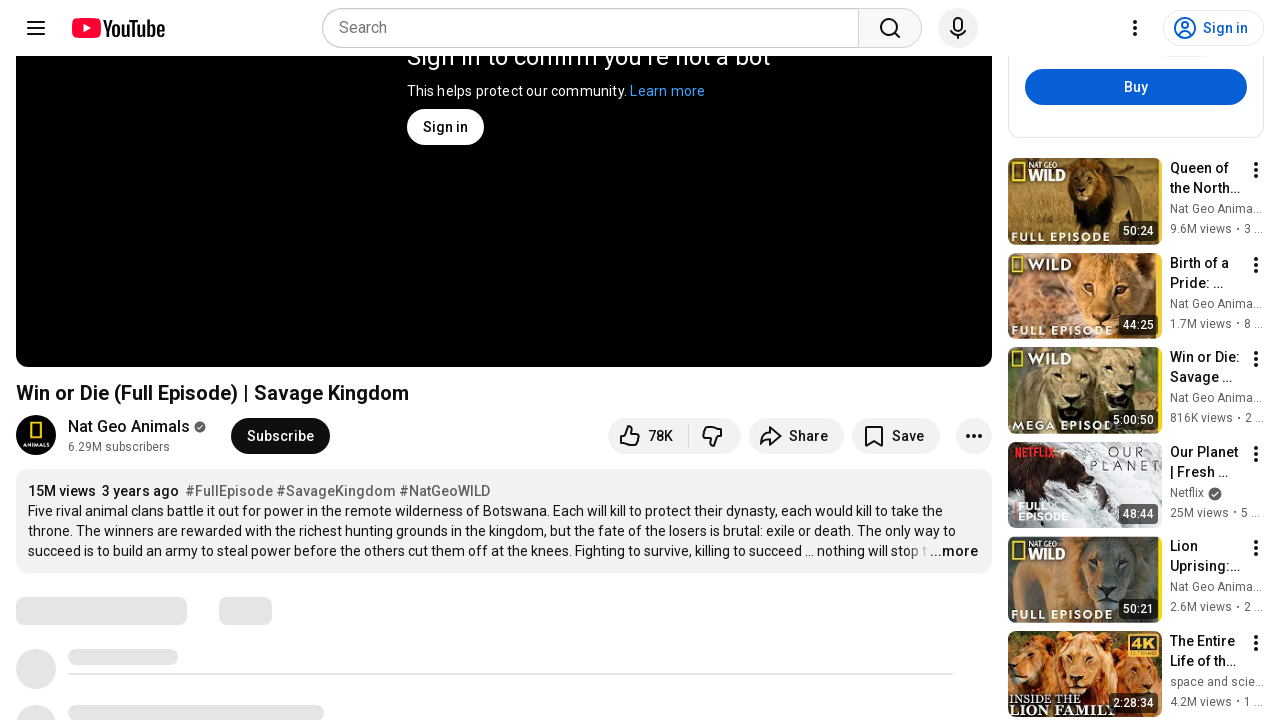

Scrolled down 250px (attempt 2/15)
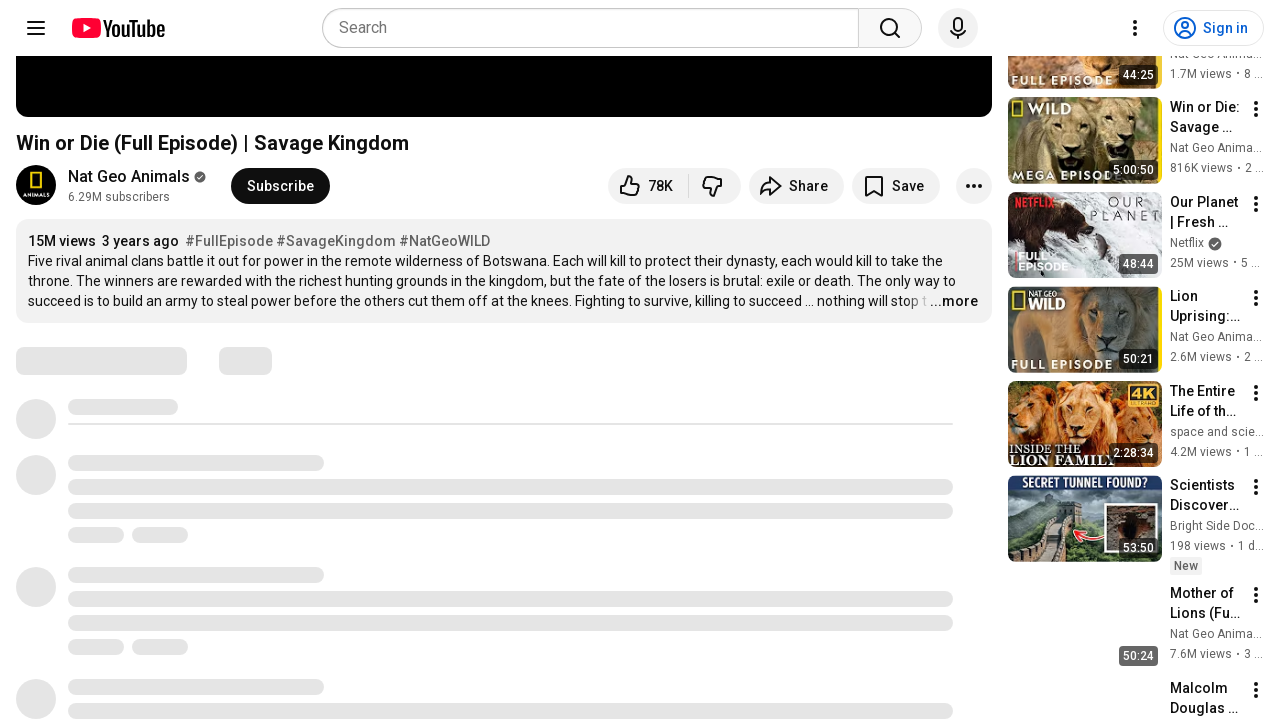

Located 0 comment elements on page
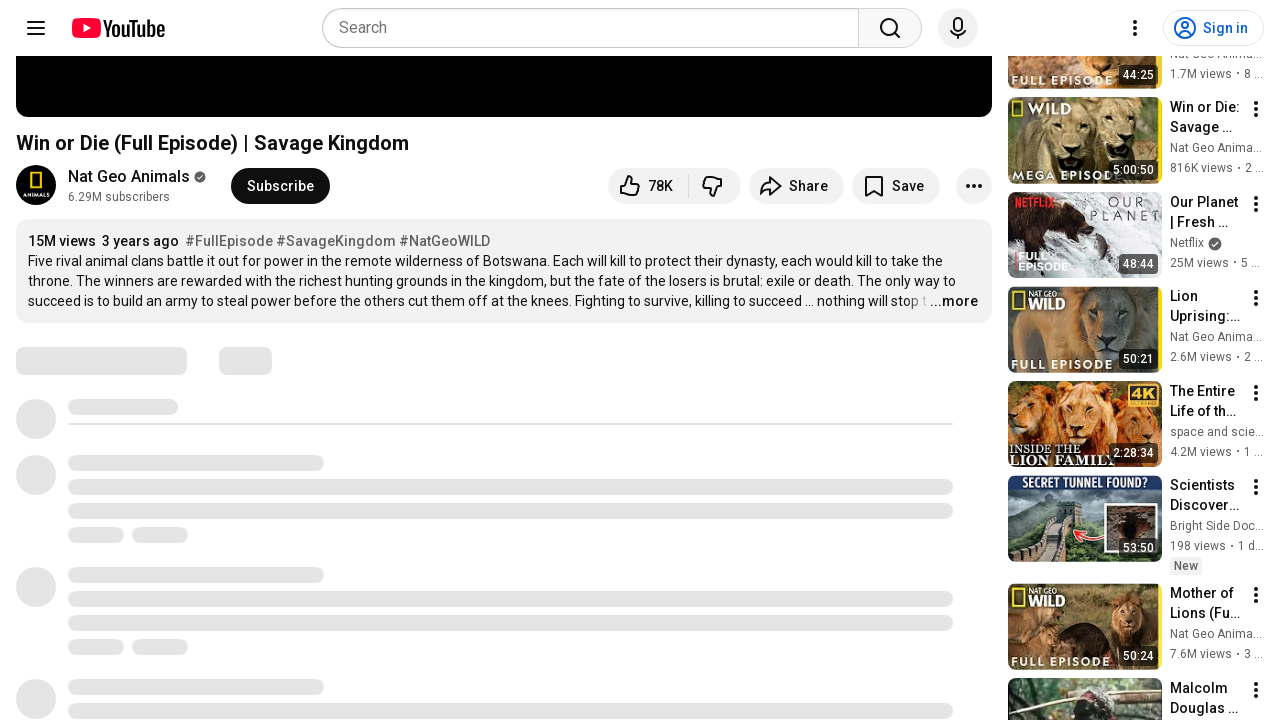

Waited 2 seconds before next scroll attempt
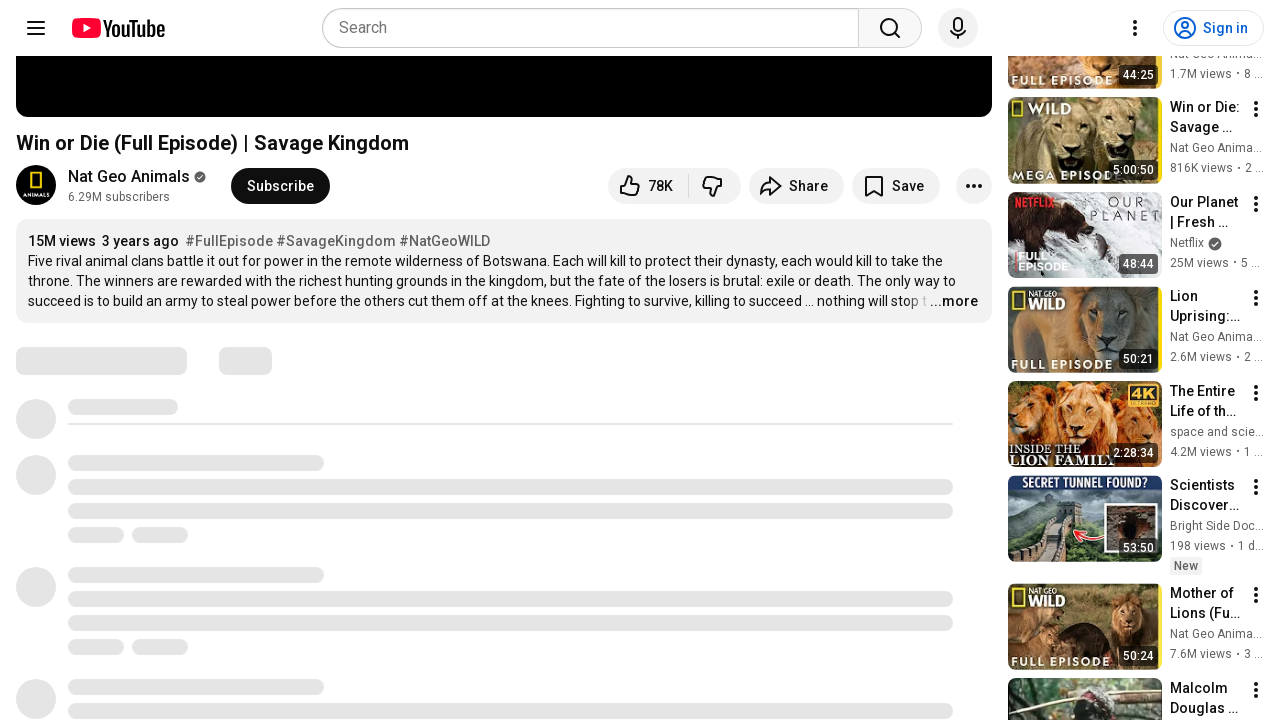

Scrolled down 250px (attempt 3/15)
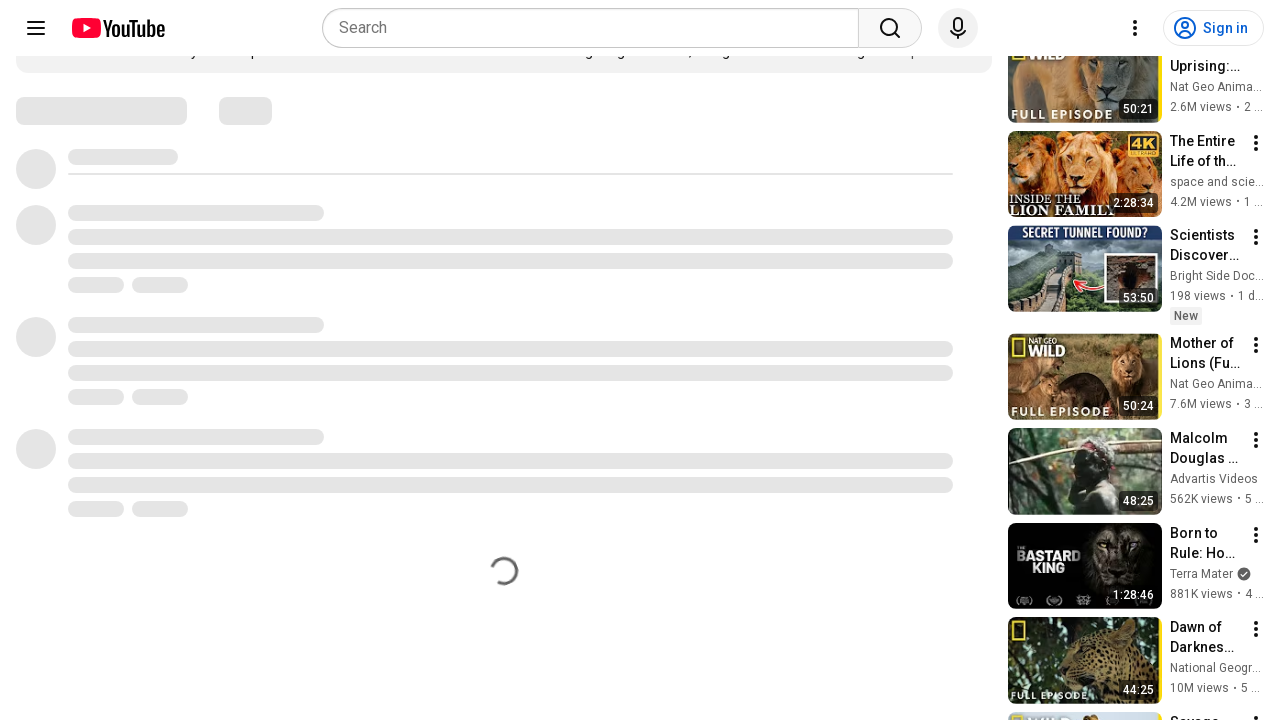

Located 0 comment elements on page
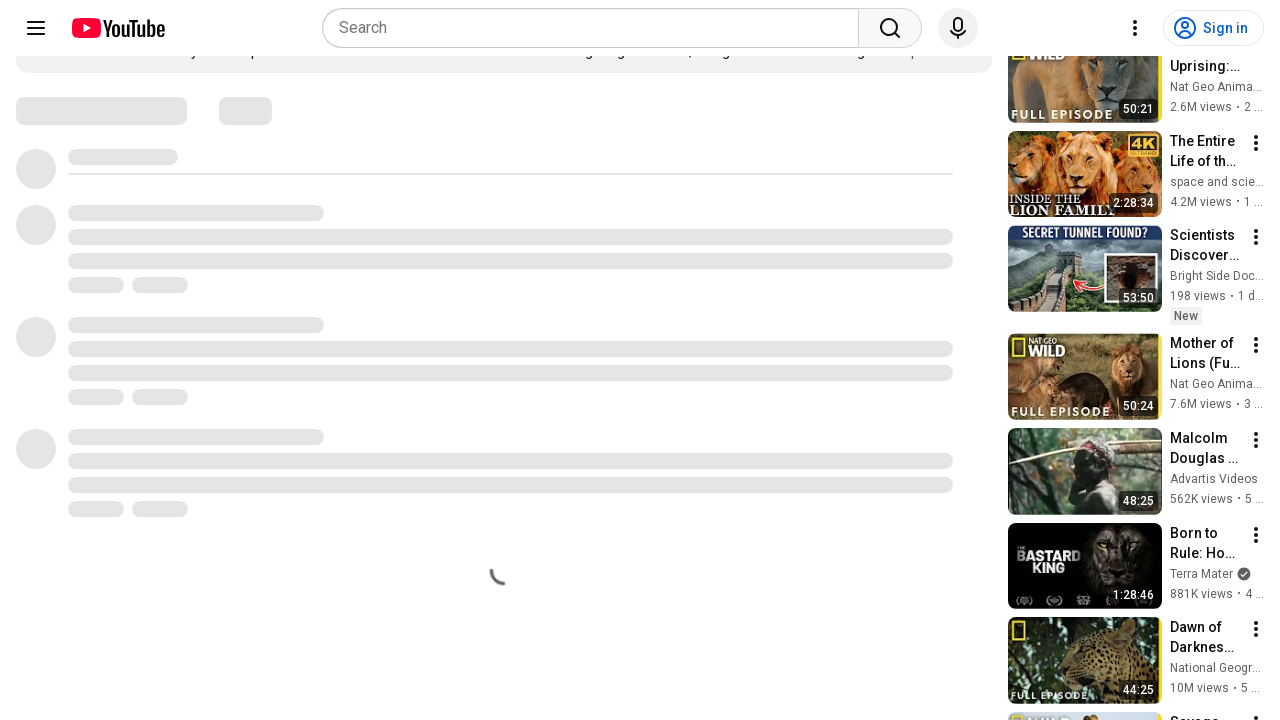

Waited 2 seconds before next scroll attempt
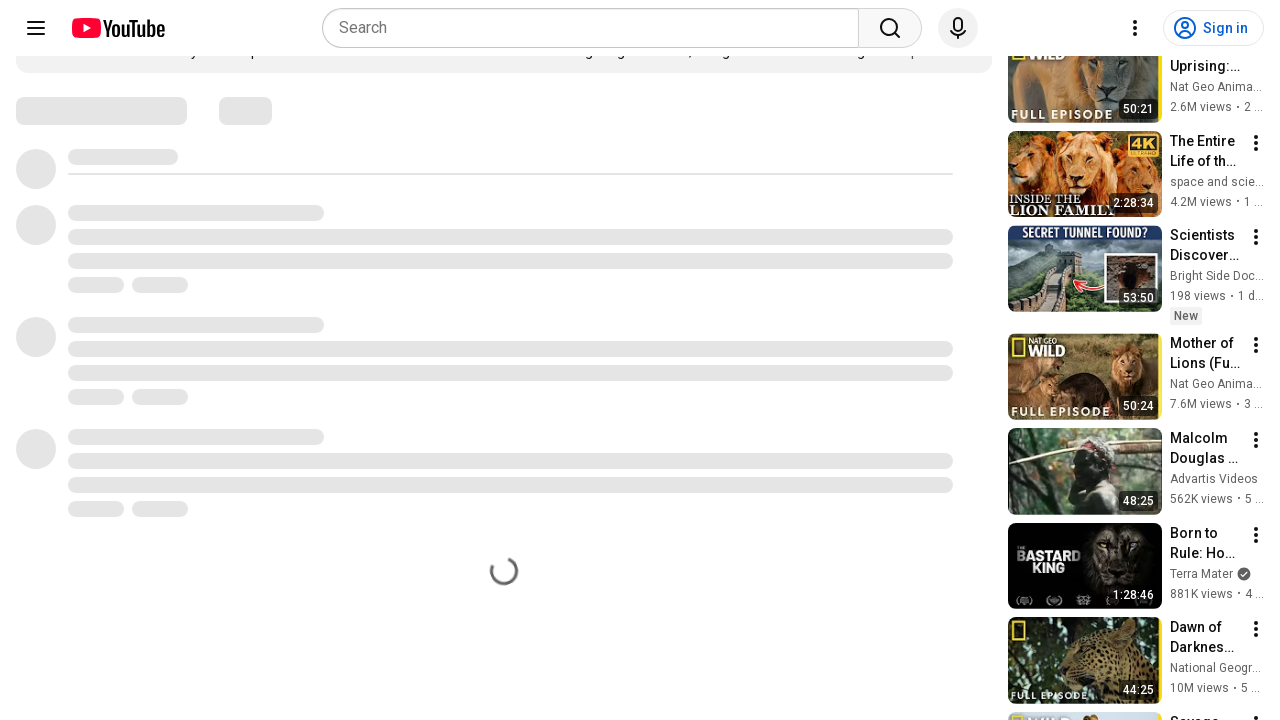

Scrolled down 250px (attempt 4/15)
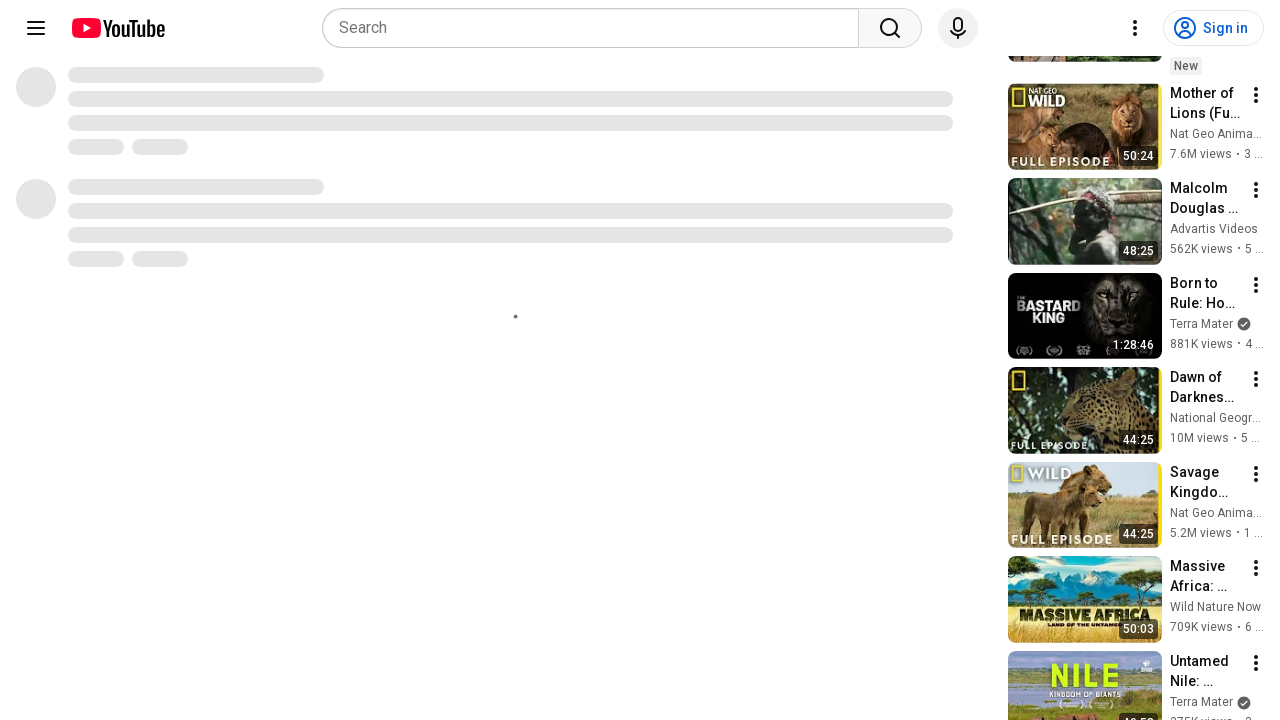

Located 0 comment elements on page
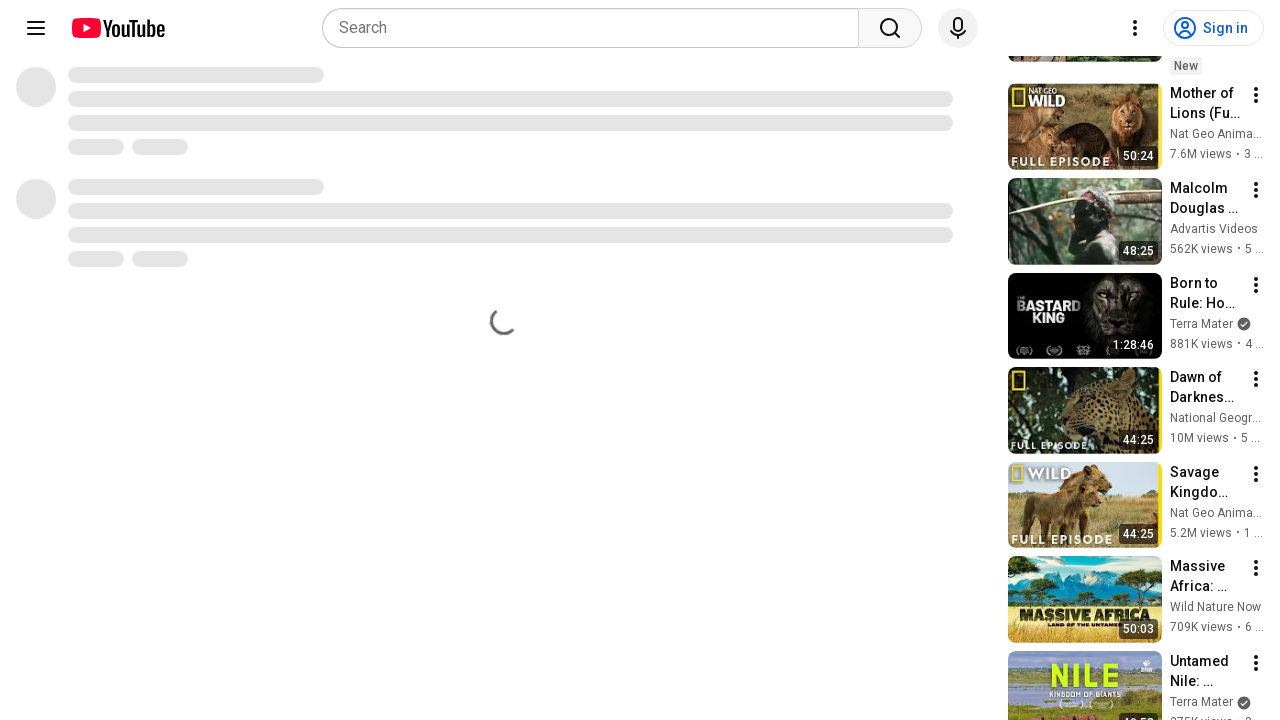

Waited 2 seconds before next scroll attempt
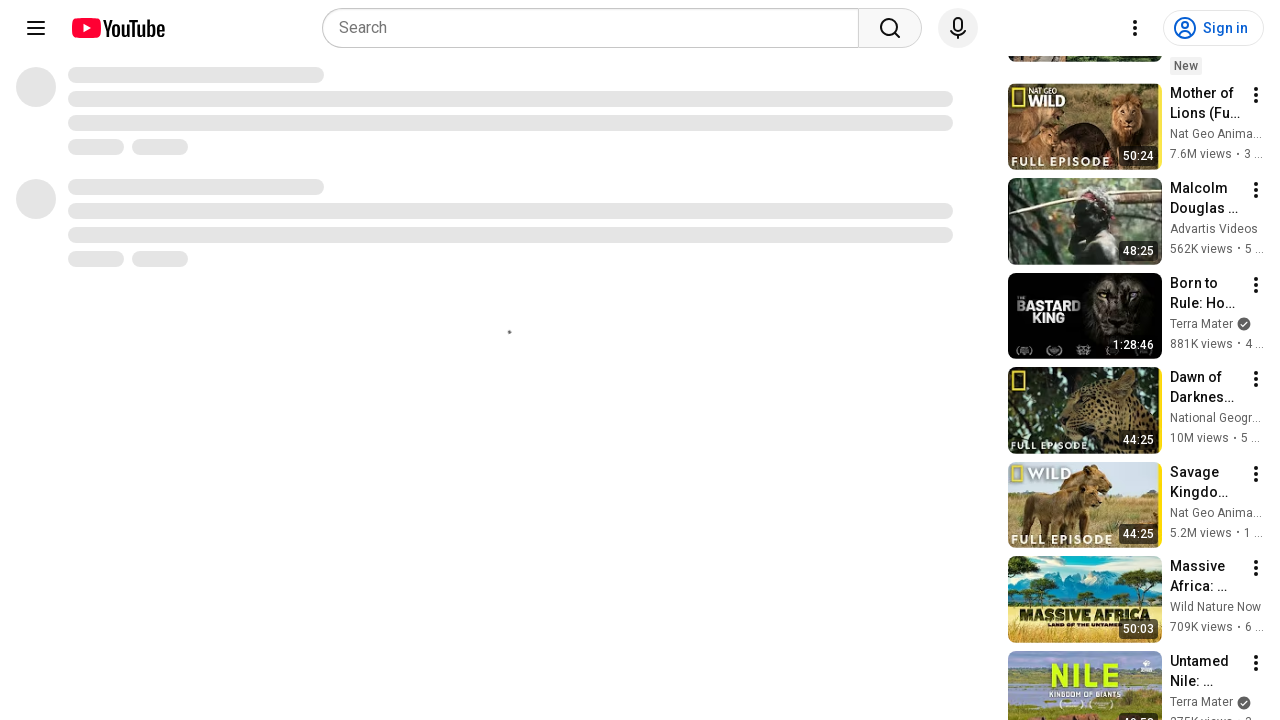

Scrolled down 250px (attempt 5/15)
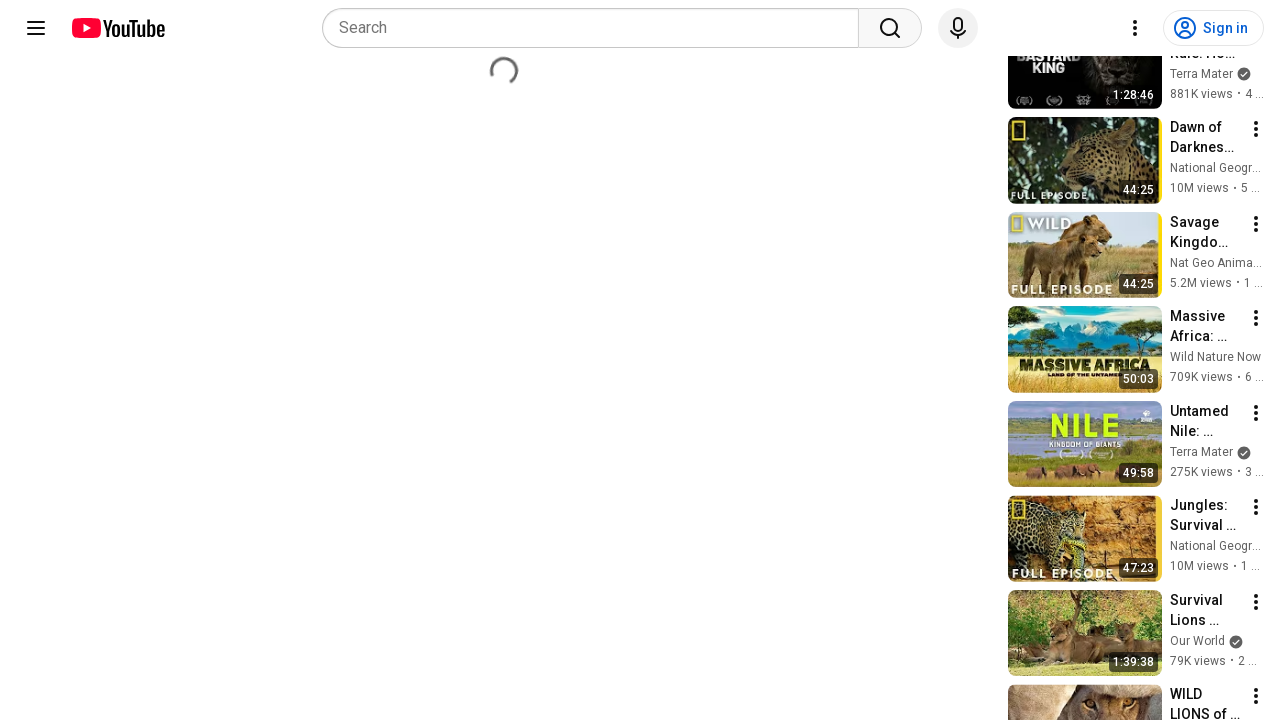

Located 0 comment elements on page
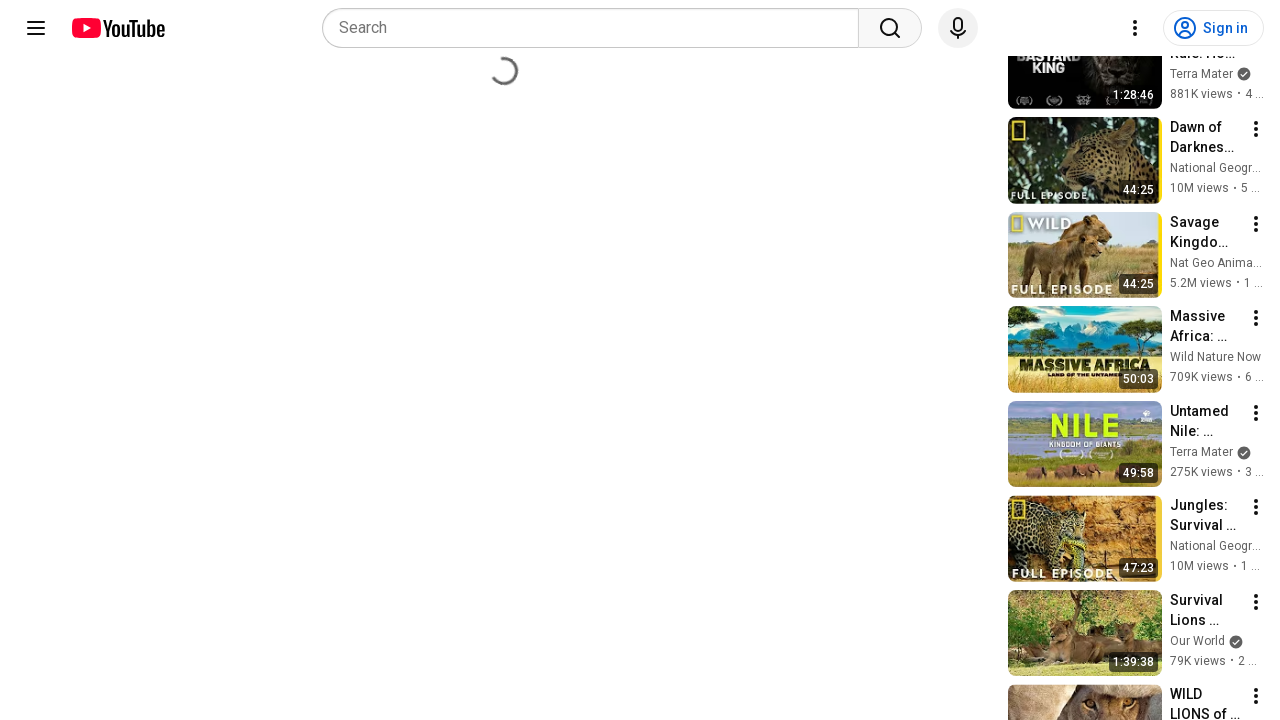

Waited 2 seconds before next scroll attempt
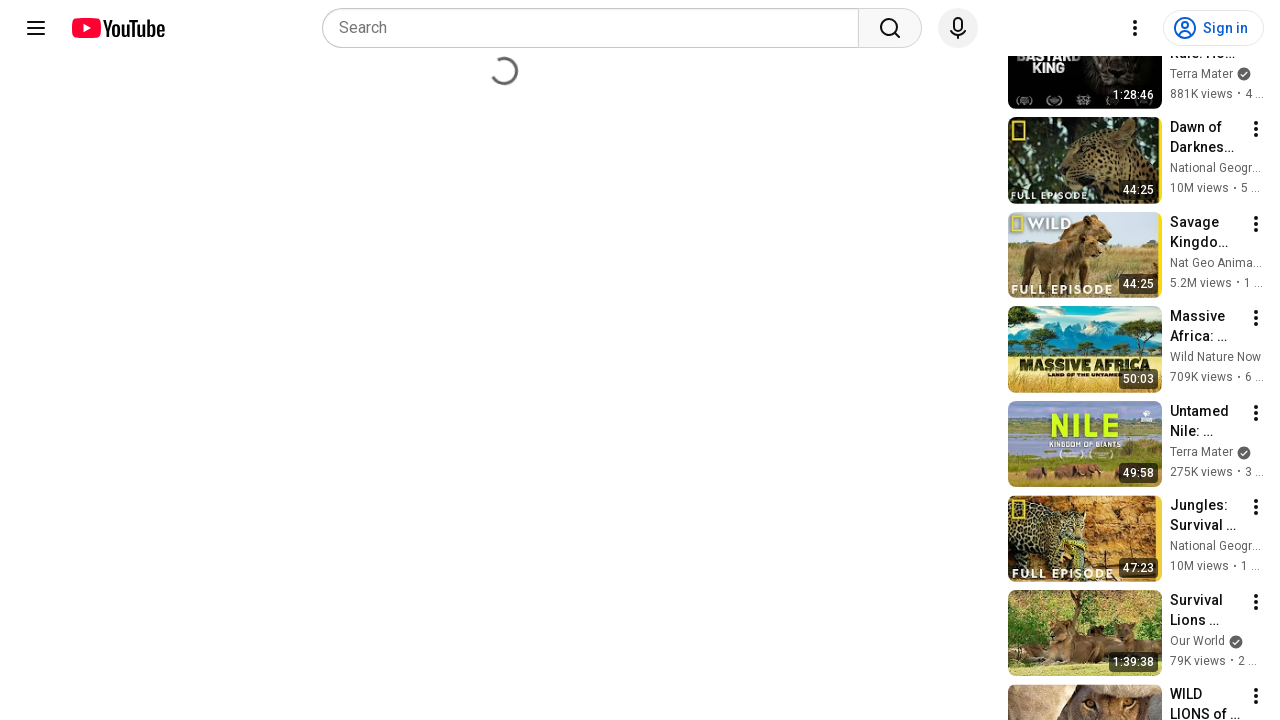

Scrolled down 250px (attempt 6/15)
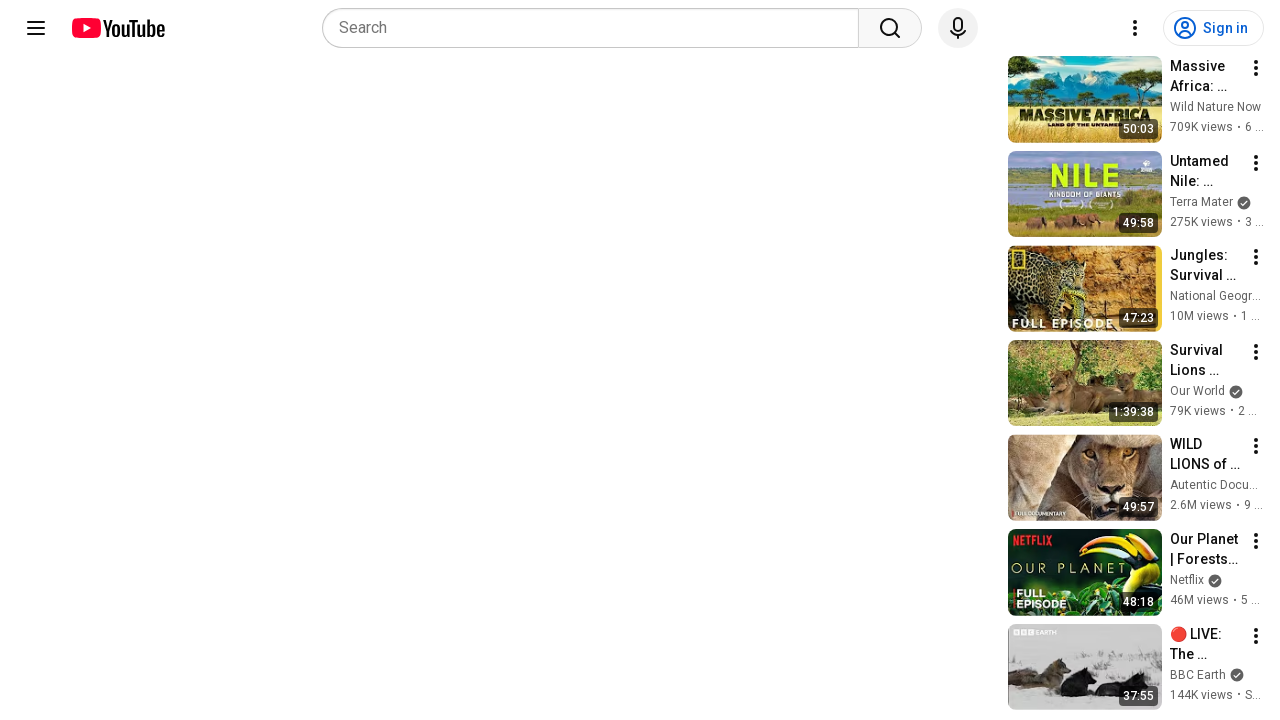

Located 0 comment elements on page
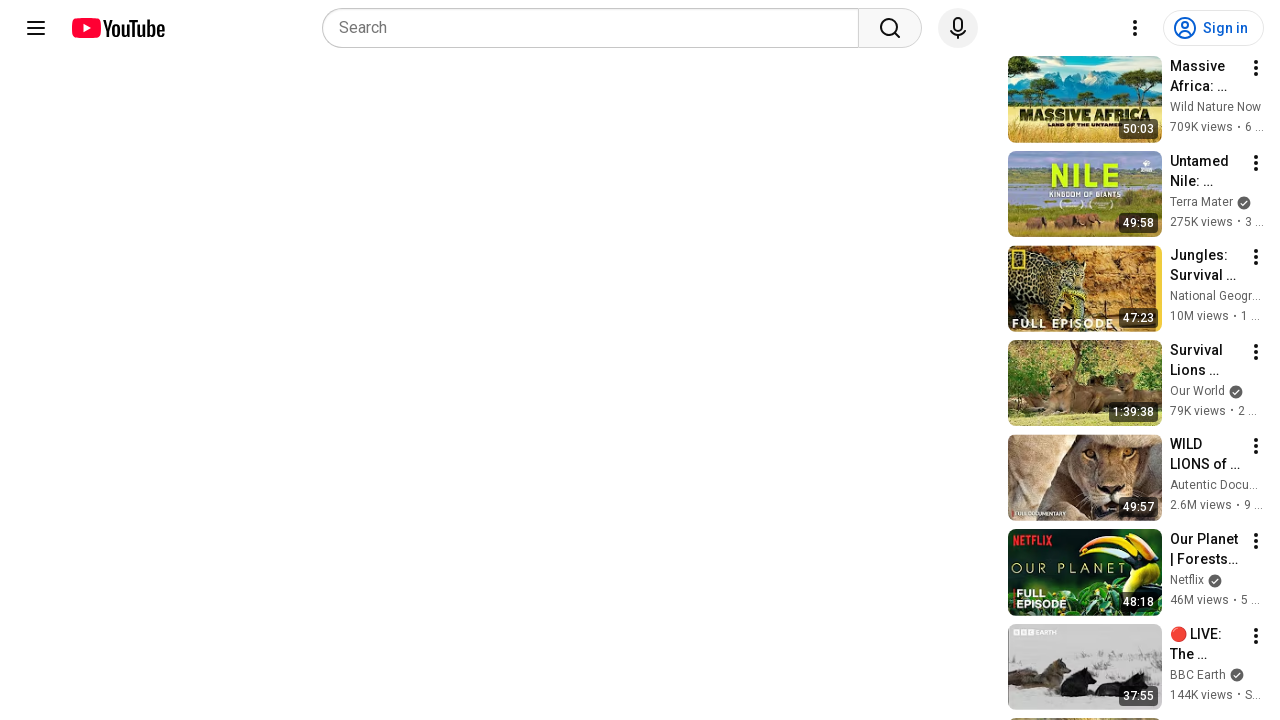

Waited 2 seconds before next scroll attempt
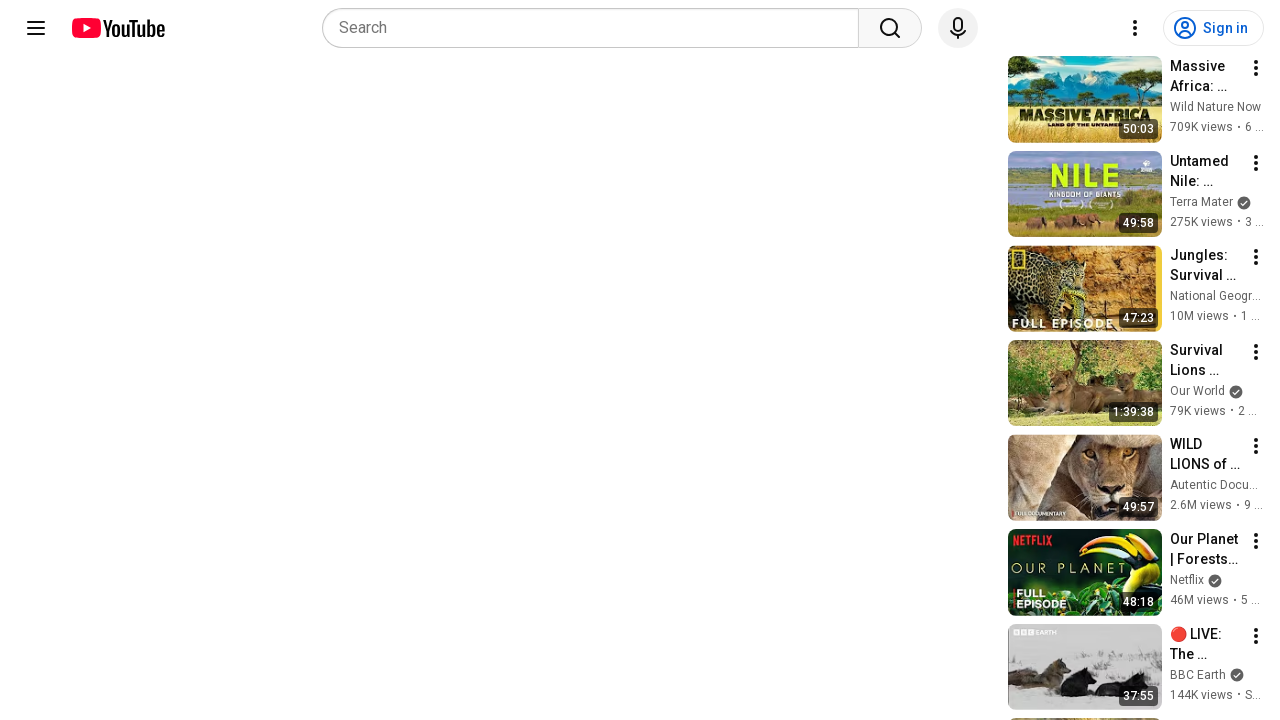

Scrolled down 250px (attempt 7/15)
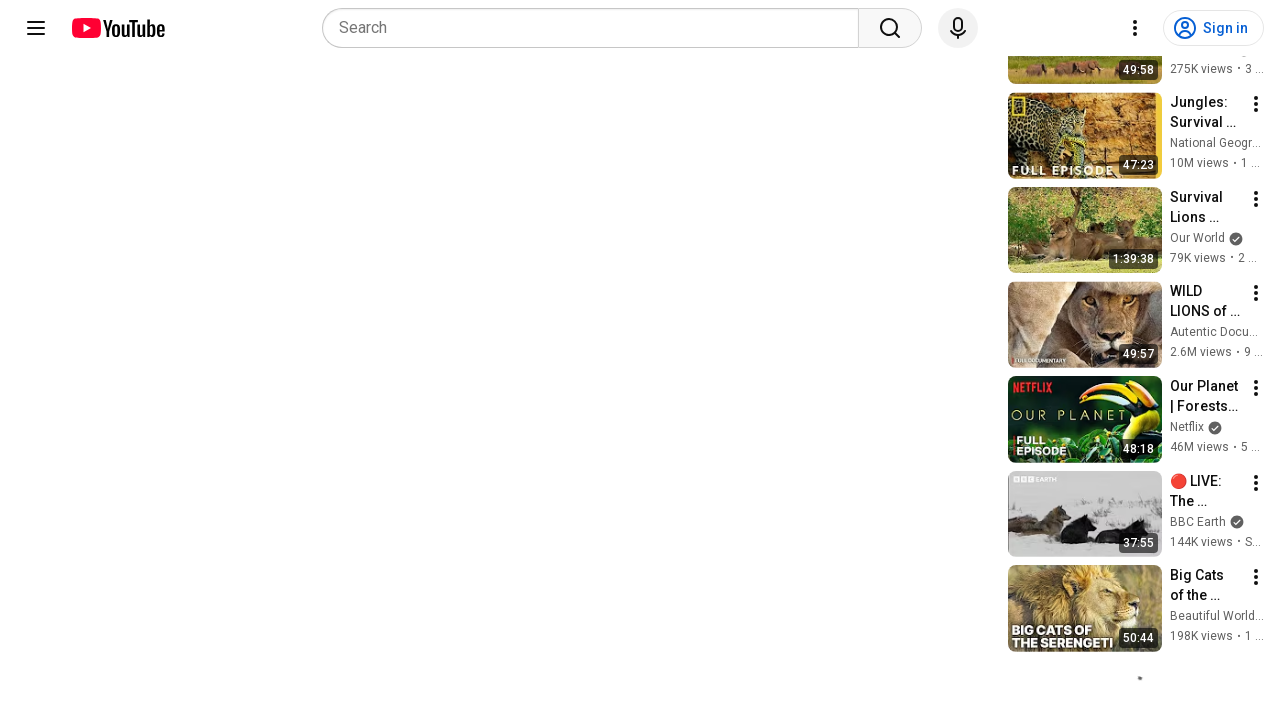

Located 0 comment elements on page
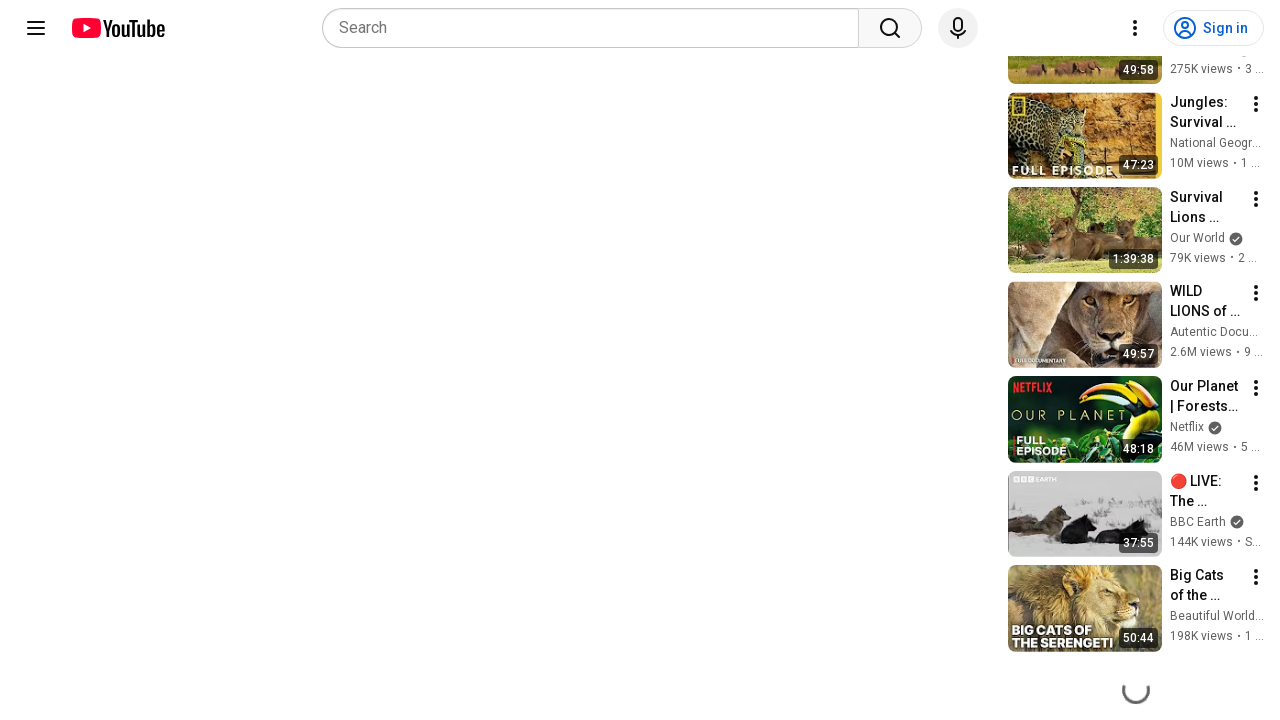

Waited 2 seconds before next scroll attempt
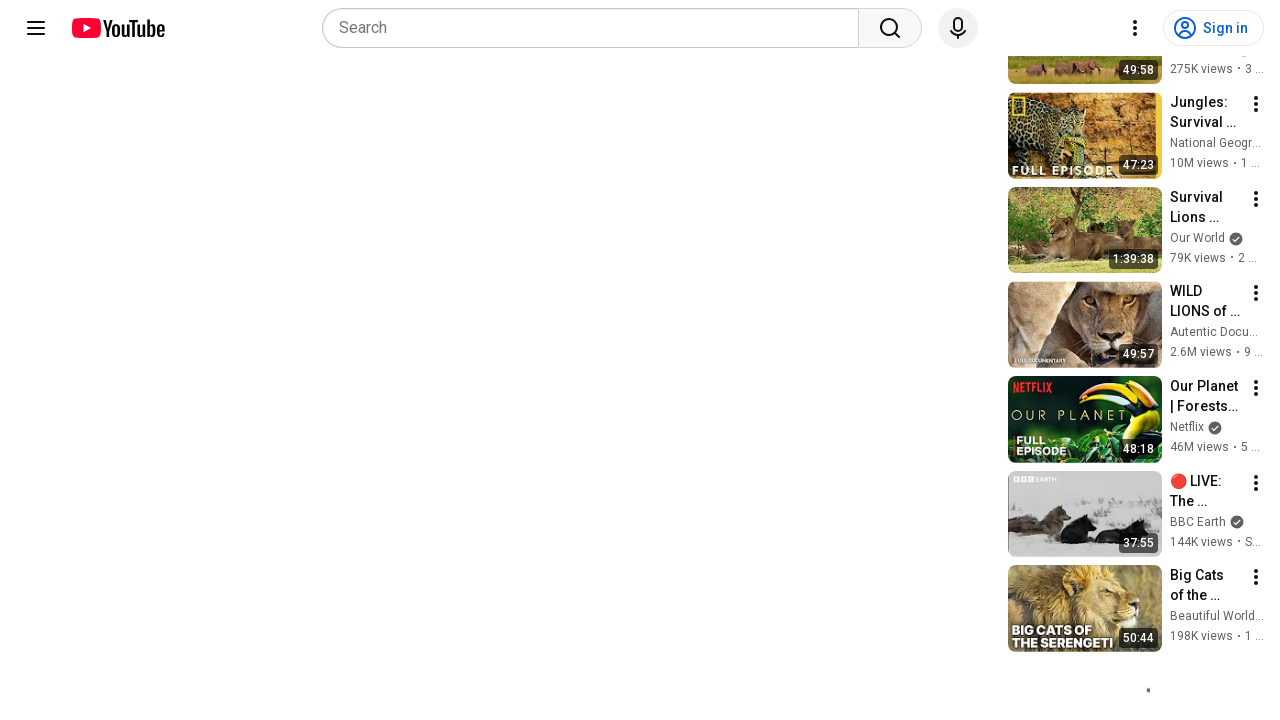

Scrolled down 250px (attempt 8/15)
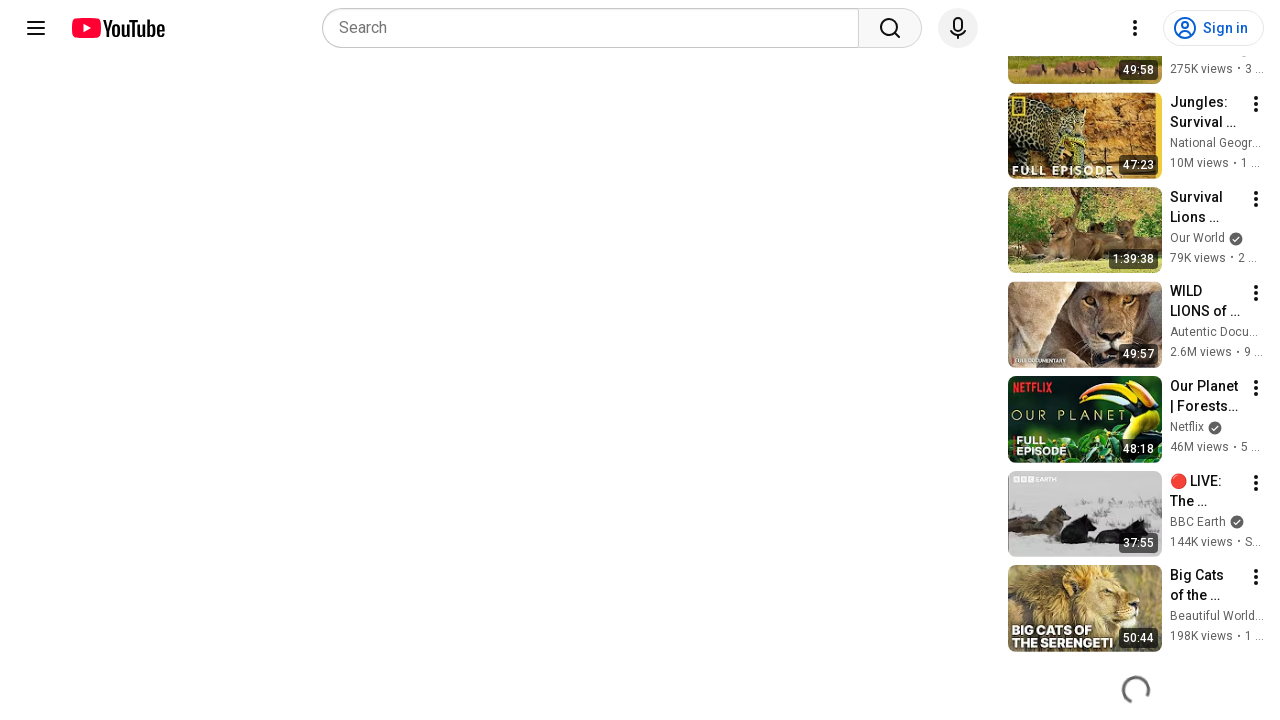

Located 0 comment elements on page
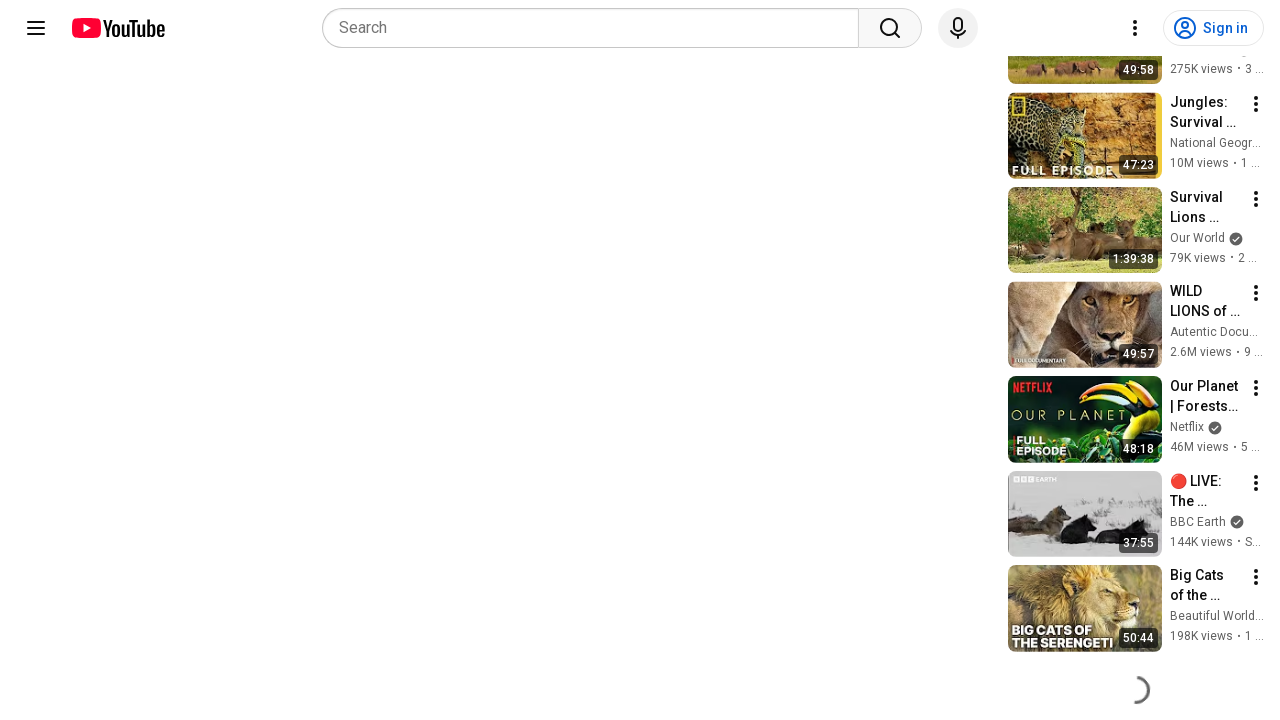

Waited 2 seconds before next scroll attempt
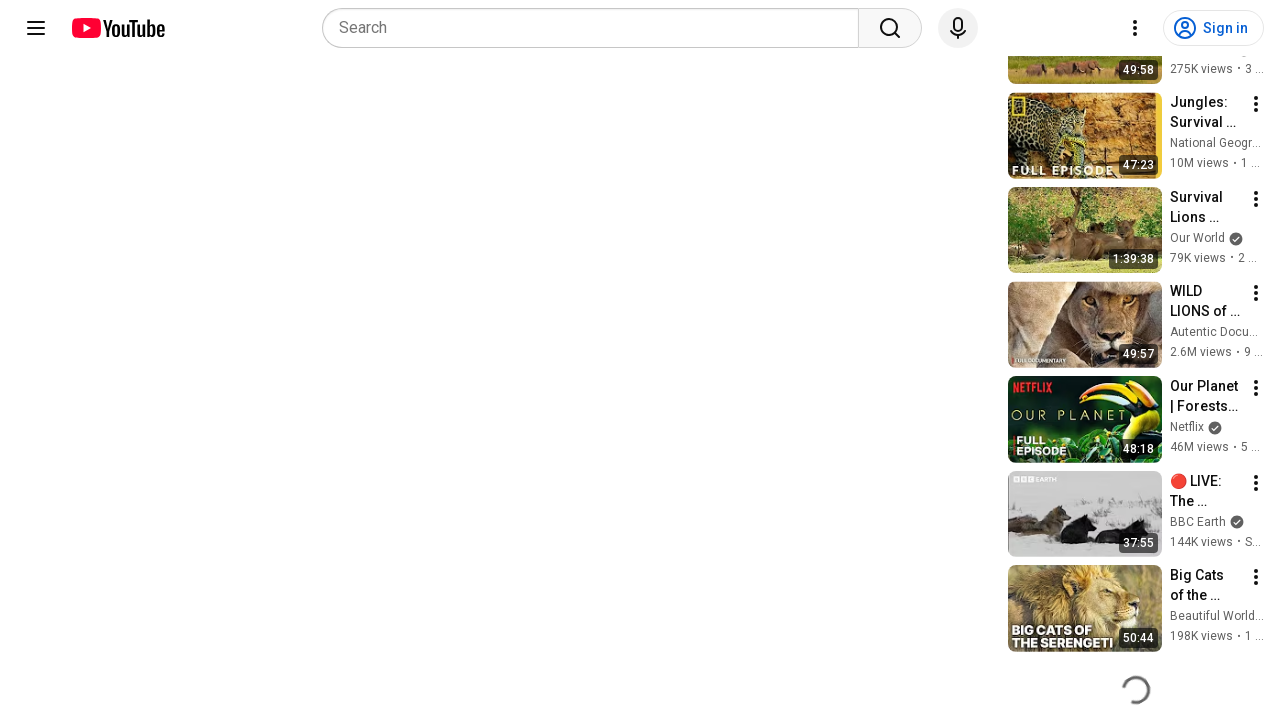

Scrolled down 250px (attempt 9/15)
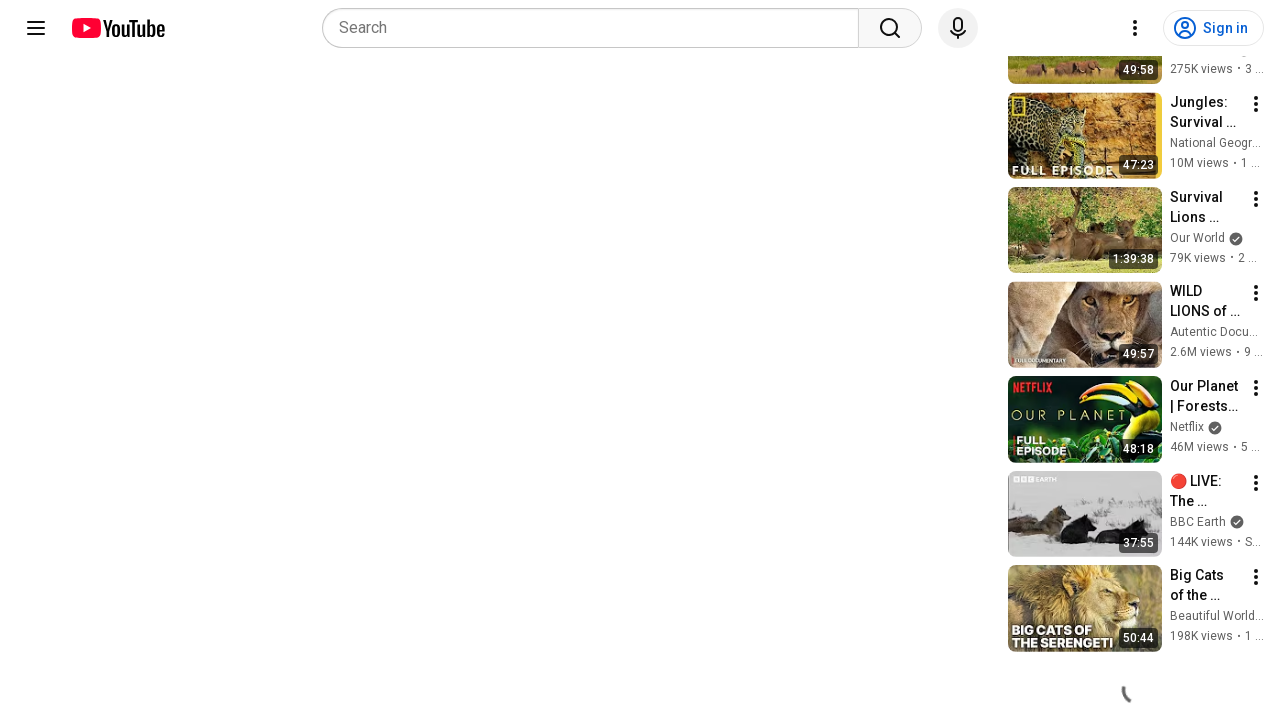

Located 0 comment elements on page
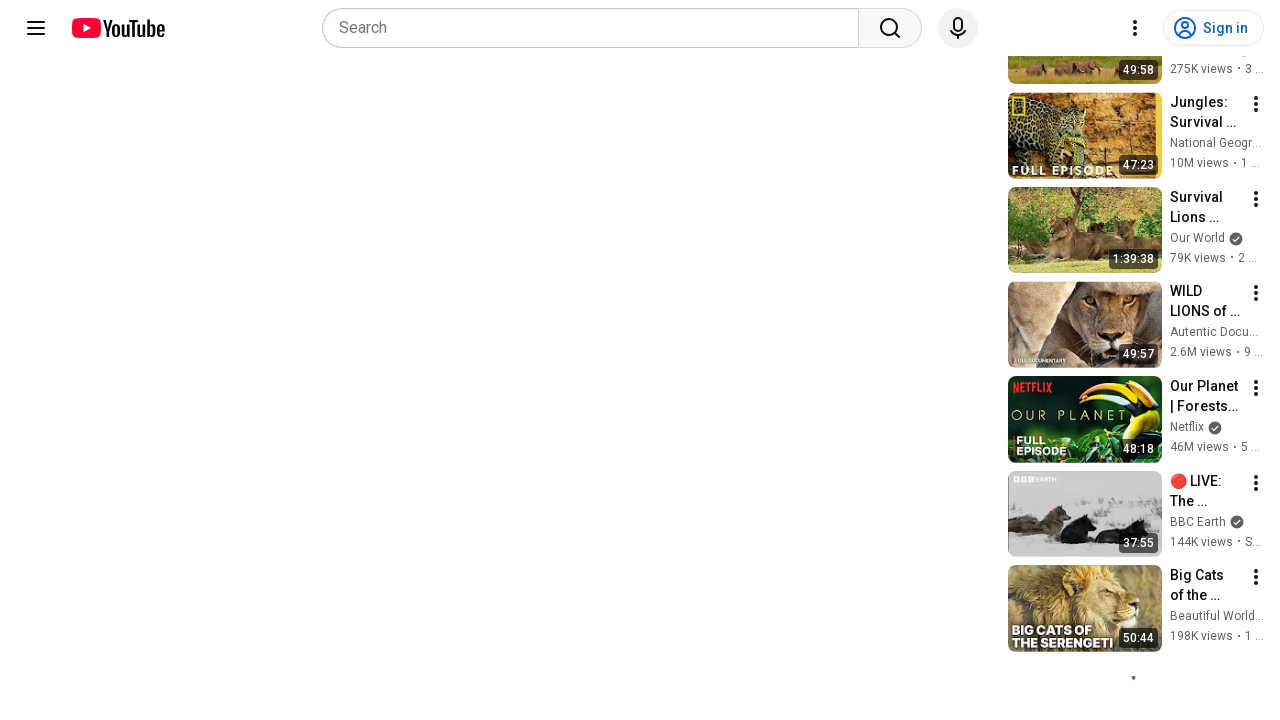

Waited 2 seconds before next scroll attempt
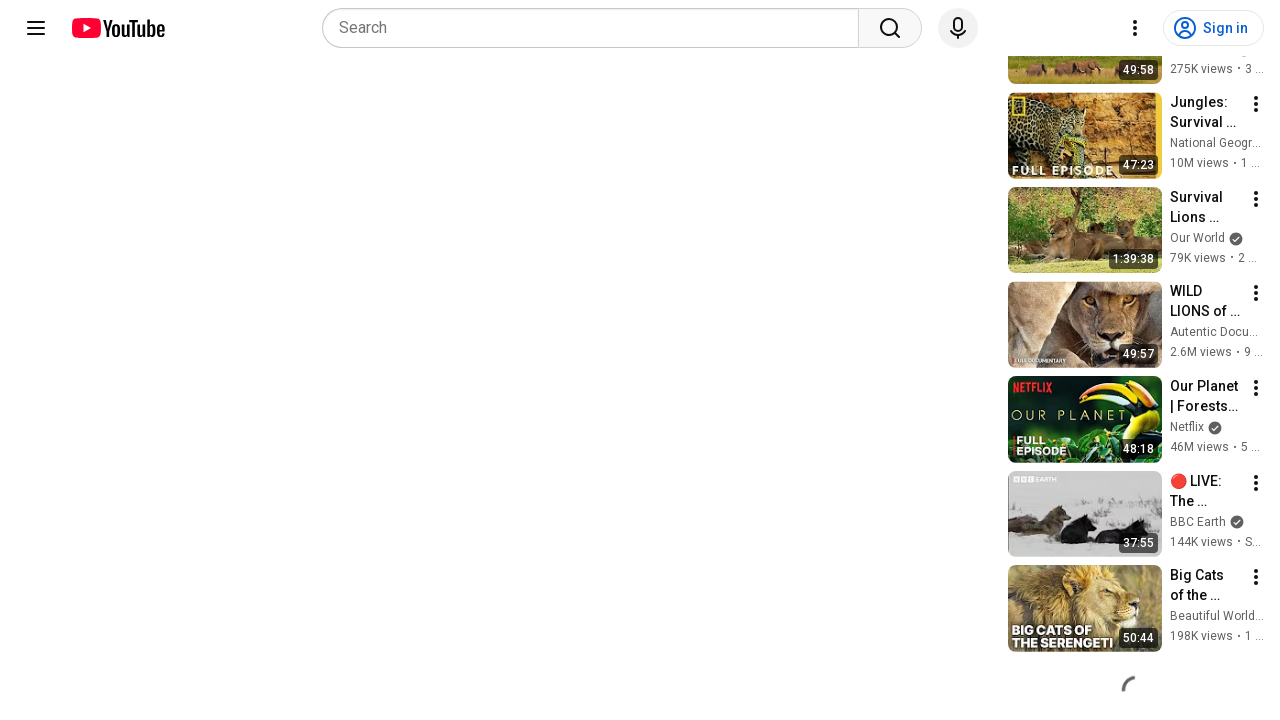

Scrolled down 250px (attempt 10/15)
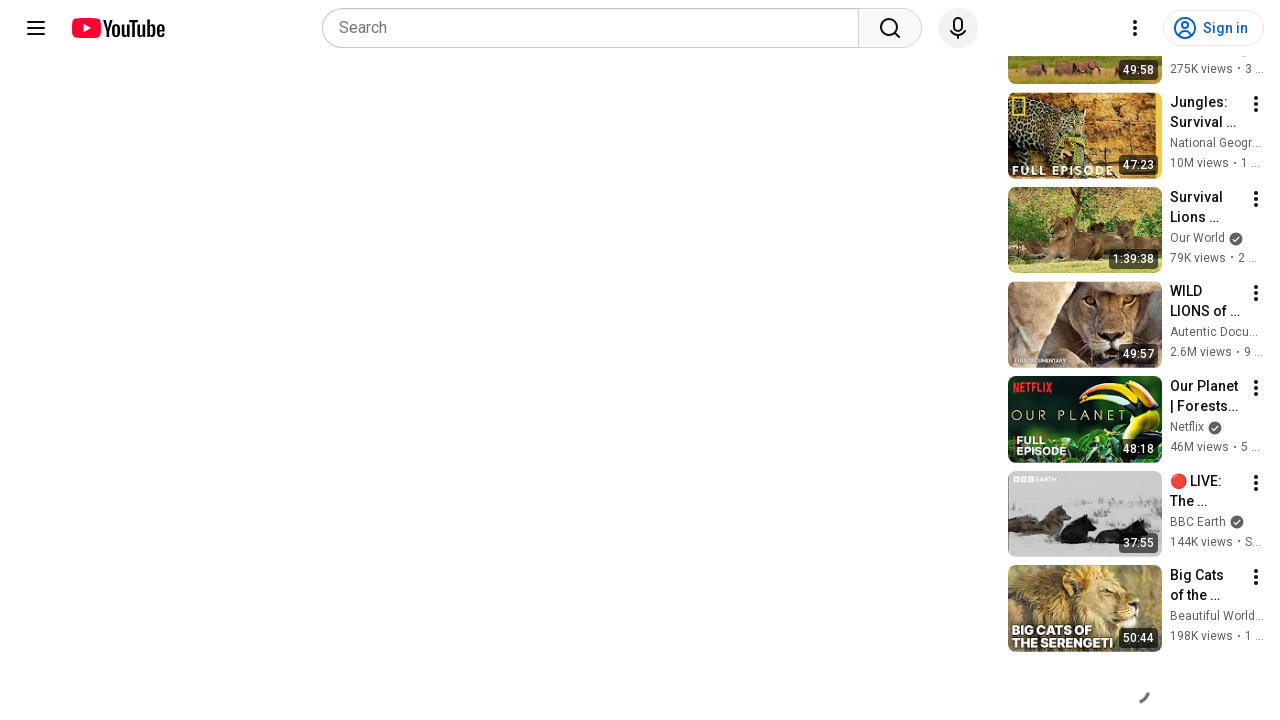

Located 0 comment elements on page
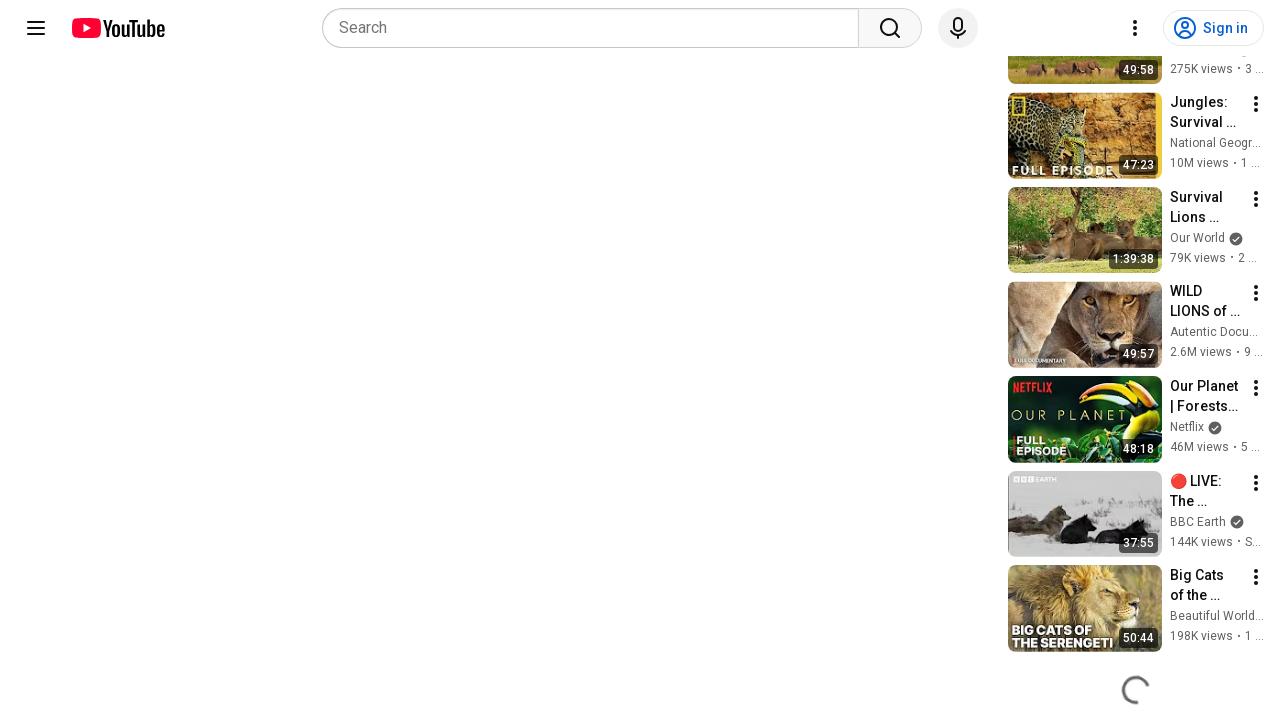

Waited 2 seconds before next scroll attempt
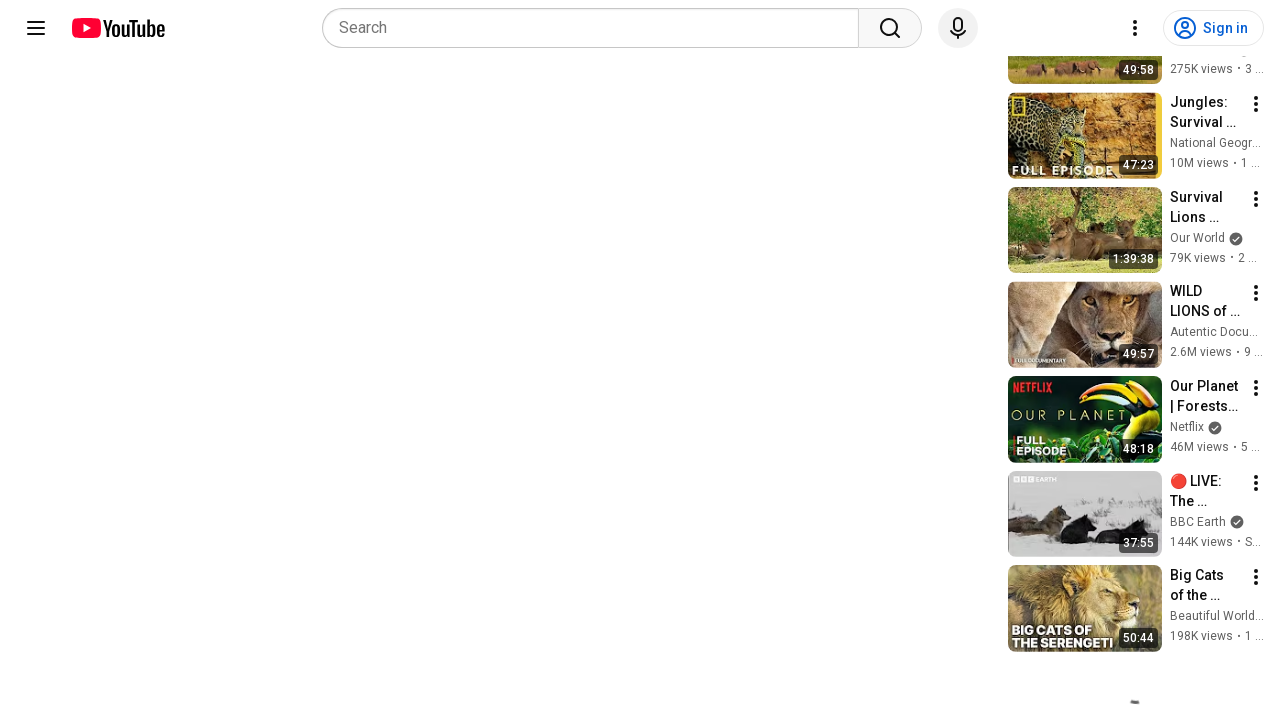

Scrolled down 250px (attempt 11/15)
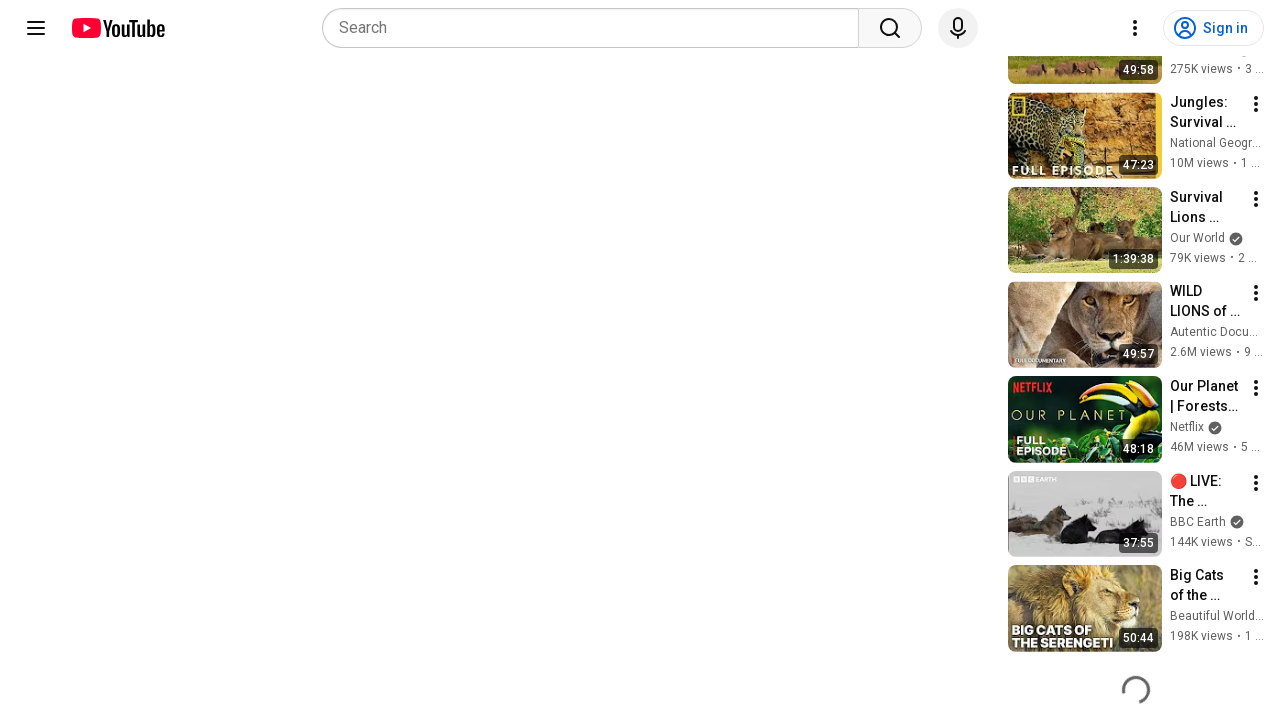

Located 0 comment elements on page
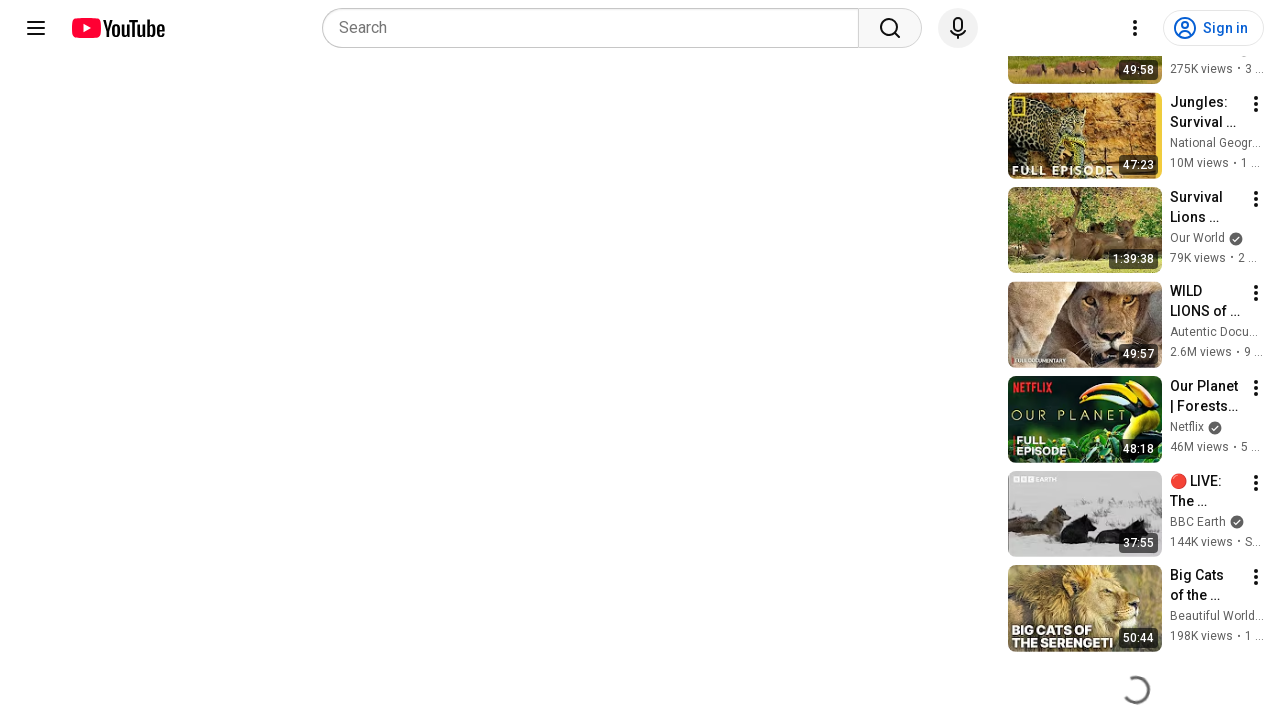

Waited 2 seconds before next scroll attempt
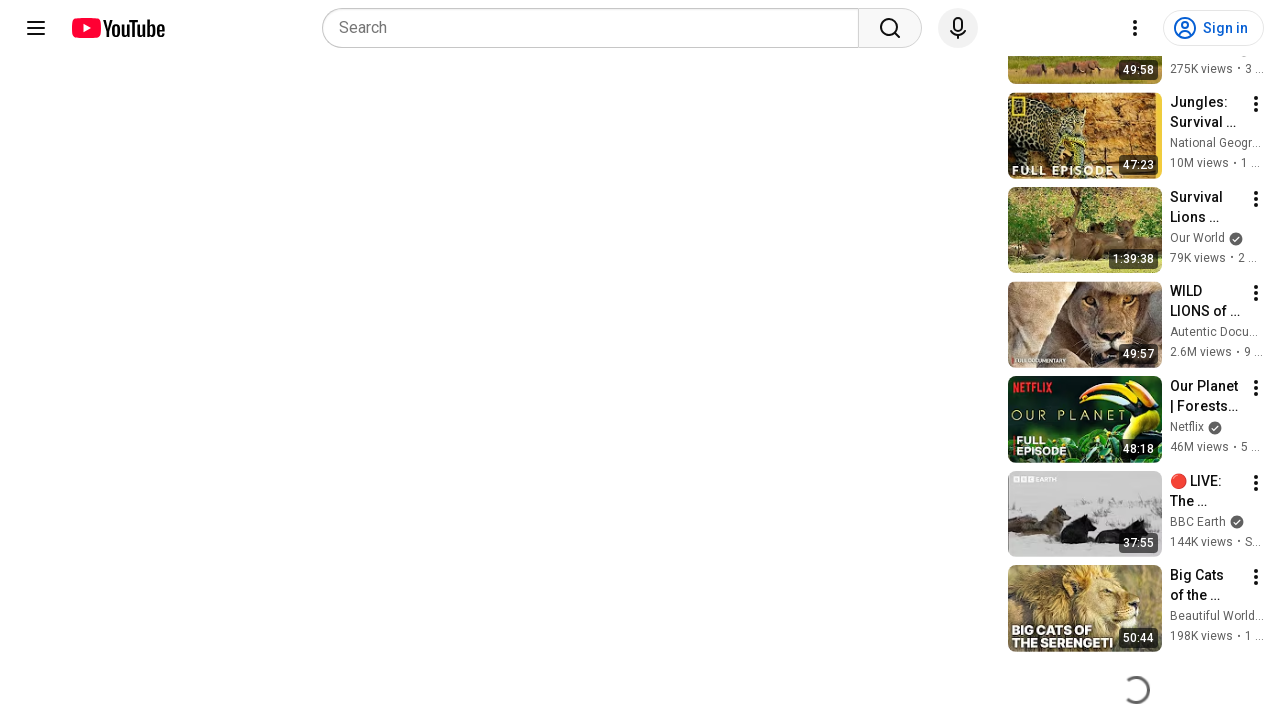

Scrolled down 250px (attempt 12/15)
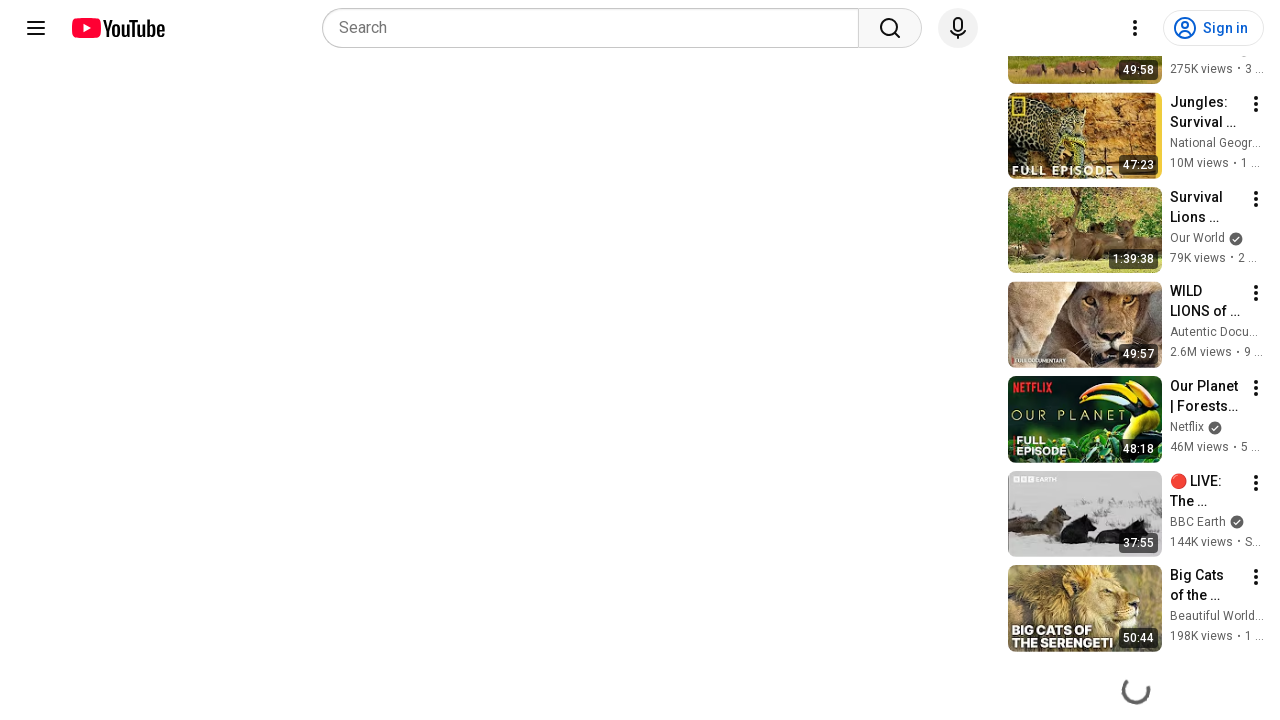

Located 0 comment elements on page
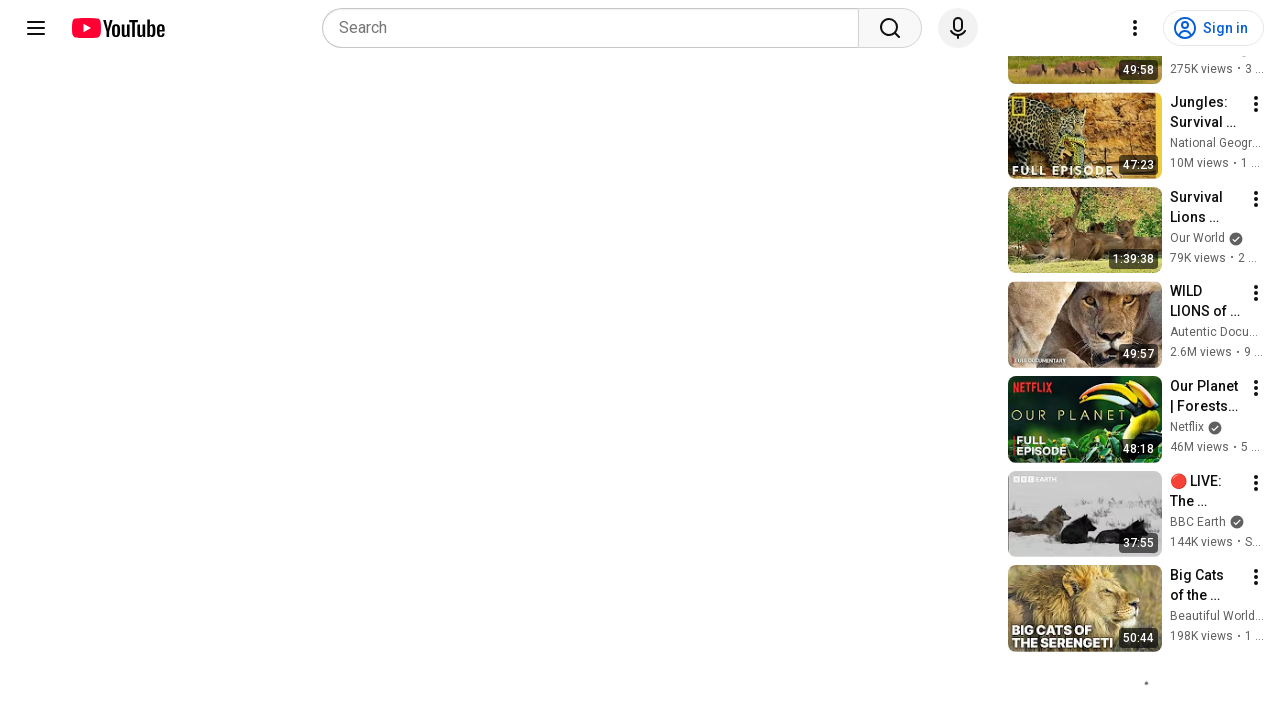

Waited 2 seconds before next scroll attempt
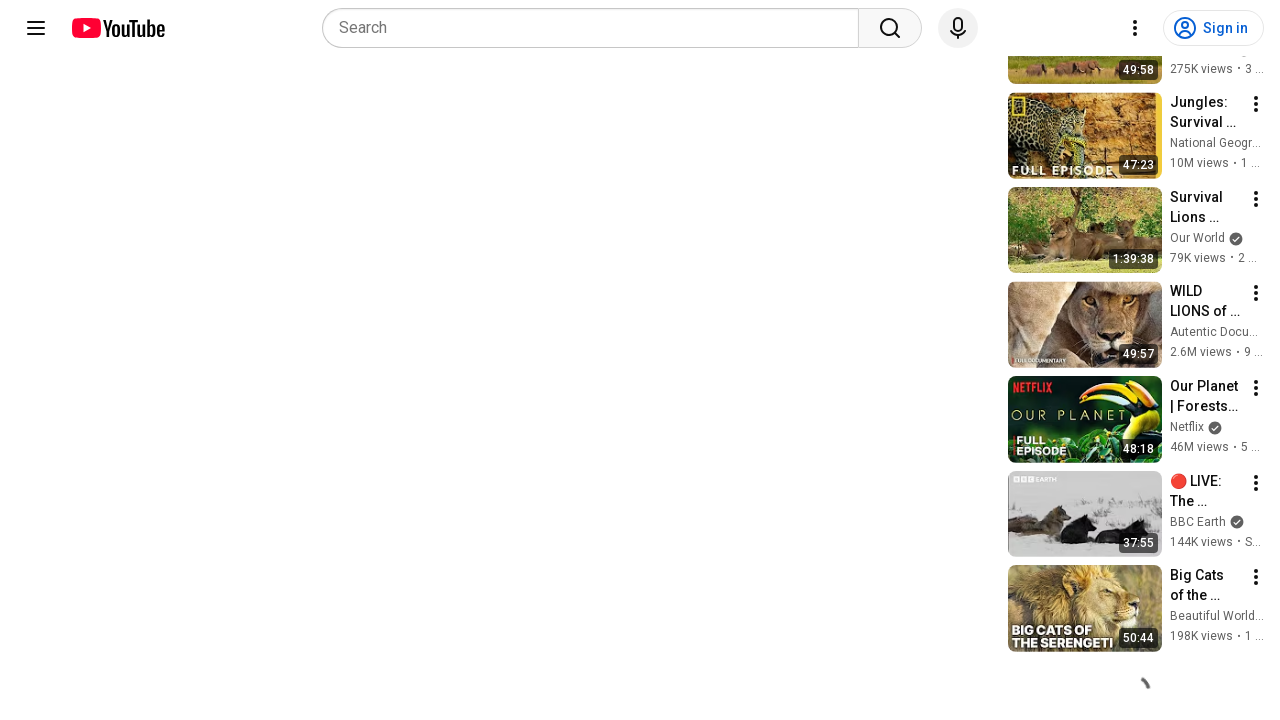

Scrolled down 250px (attempt 13/15)
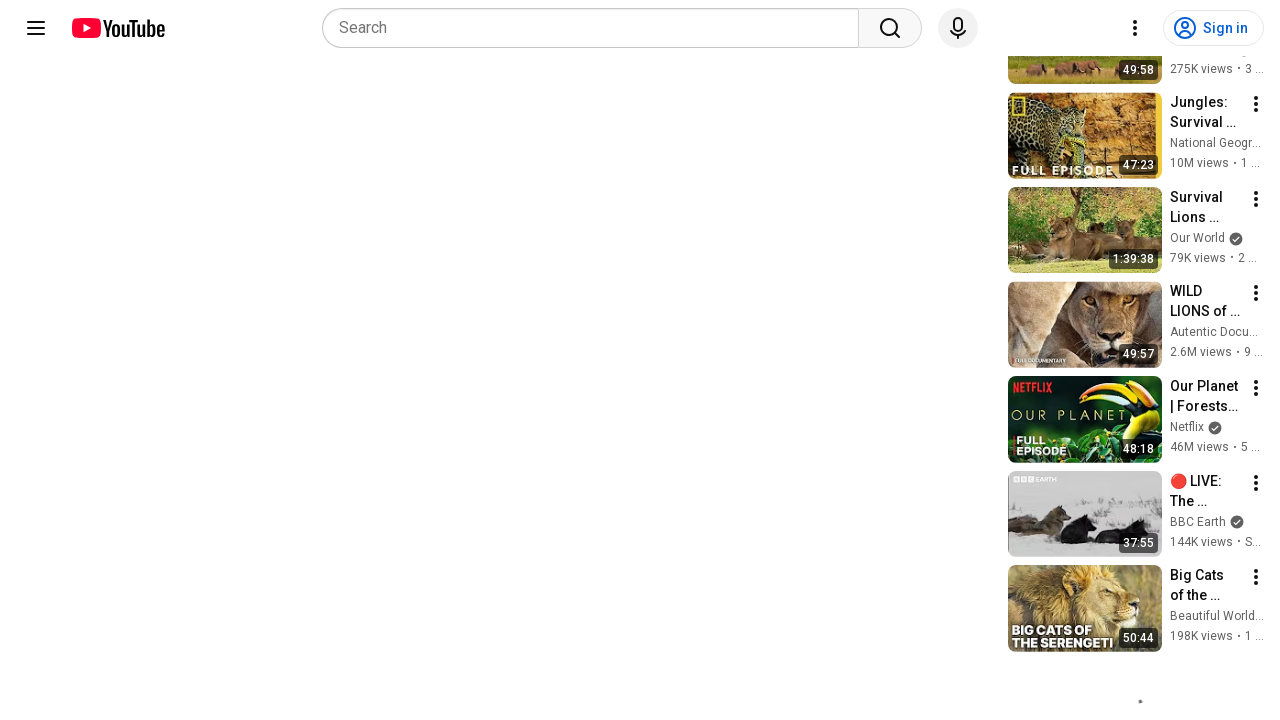

Located 0 comment elements on page
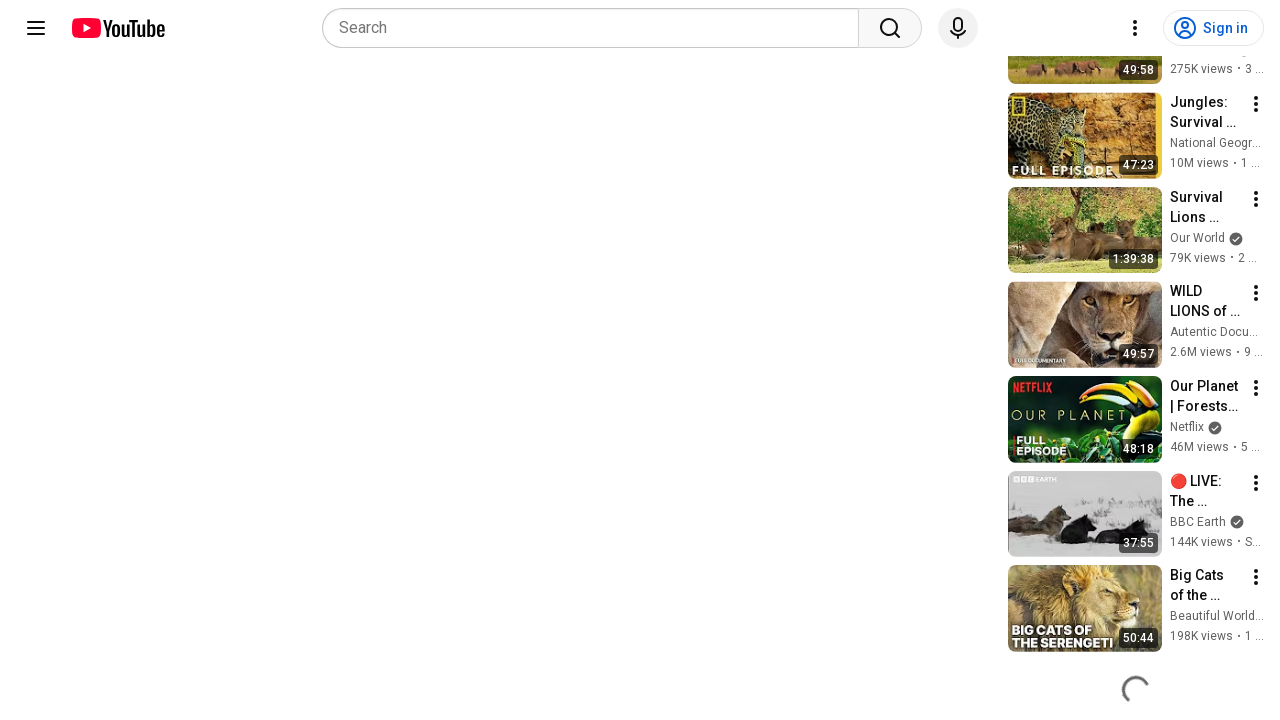

Waited 2 seconds before next scroll attempt
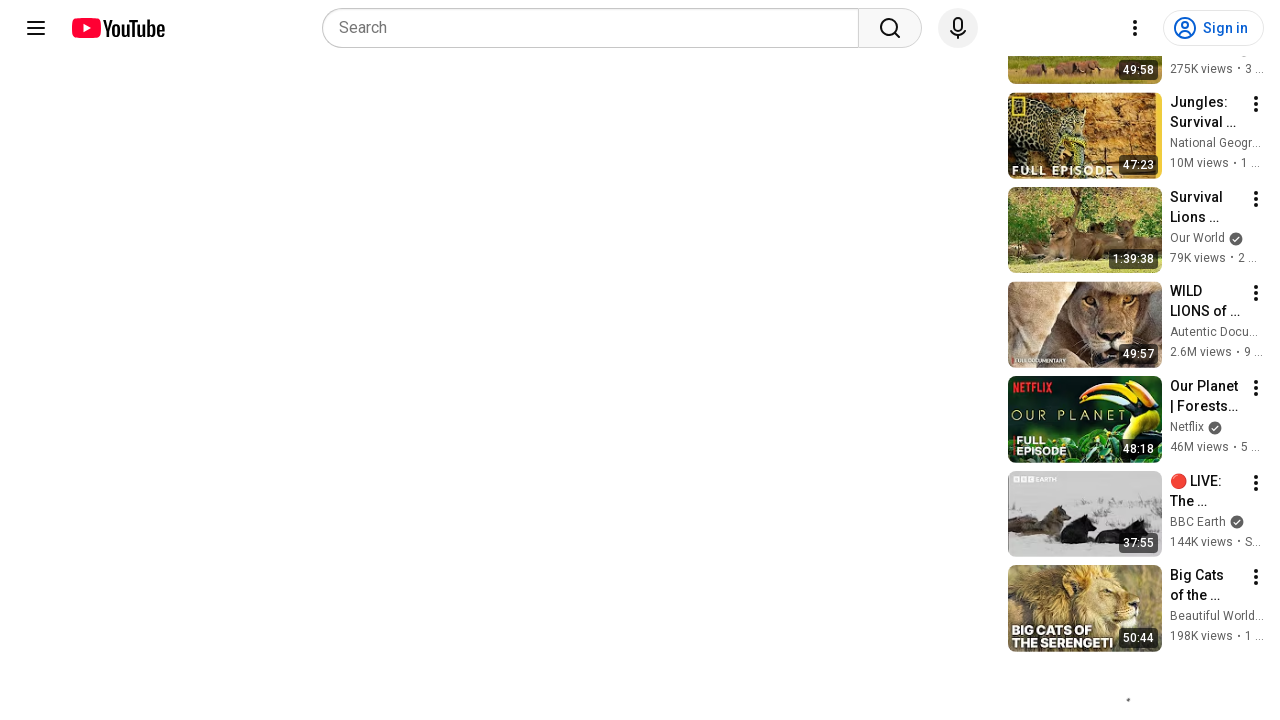

Scrolled down 250px (attempt 14/15)
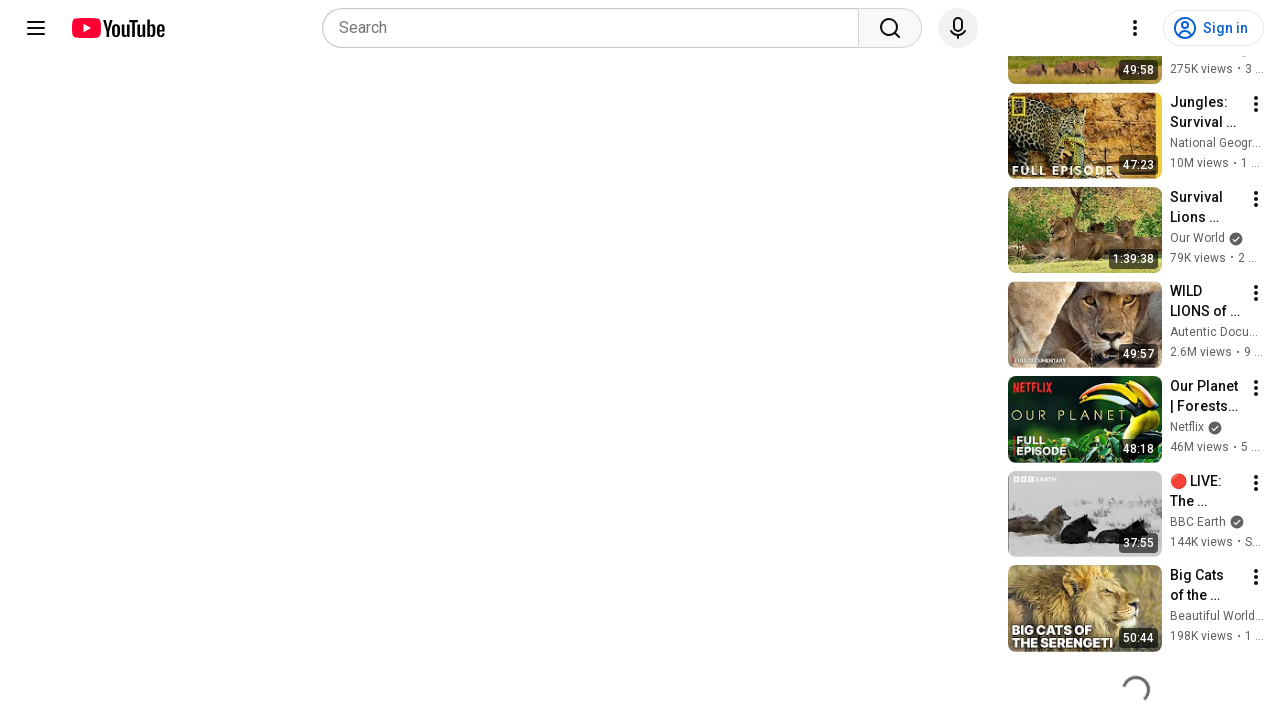

Located 0 comment elements on page
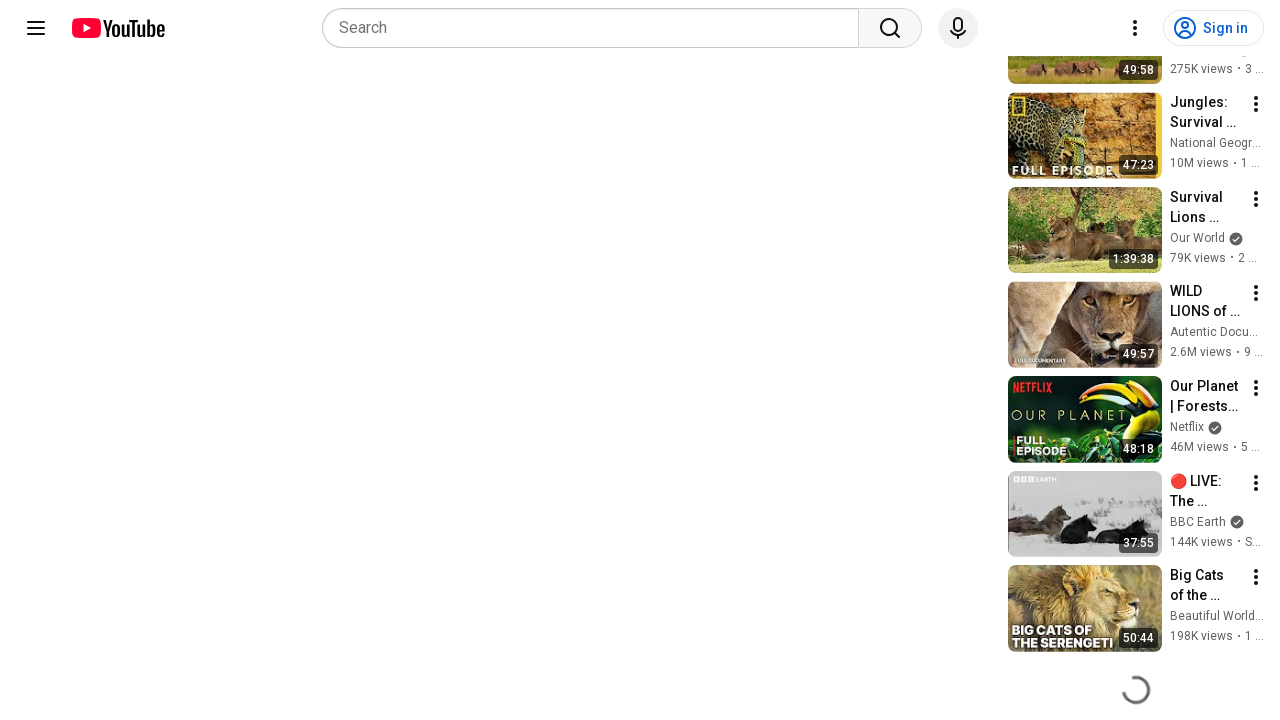

Waited 2 seconds before next scroll attempt
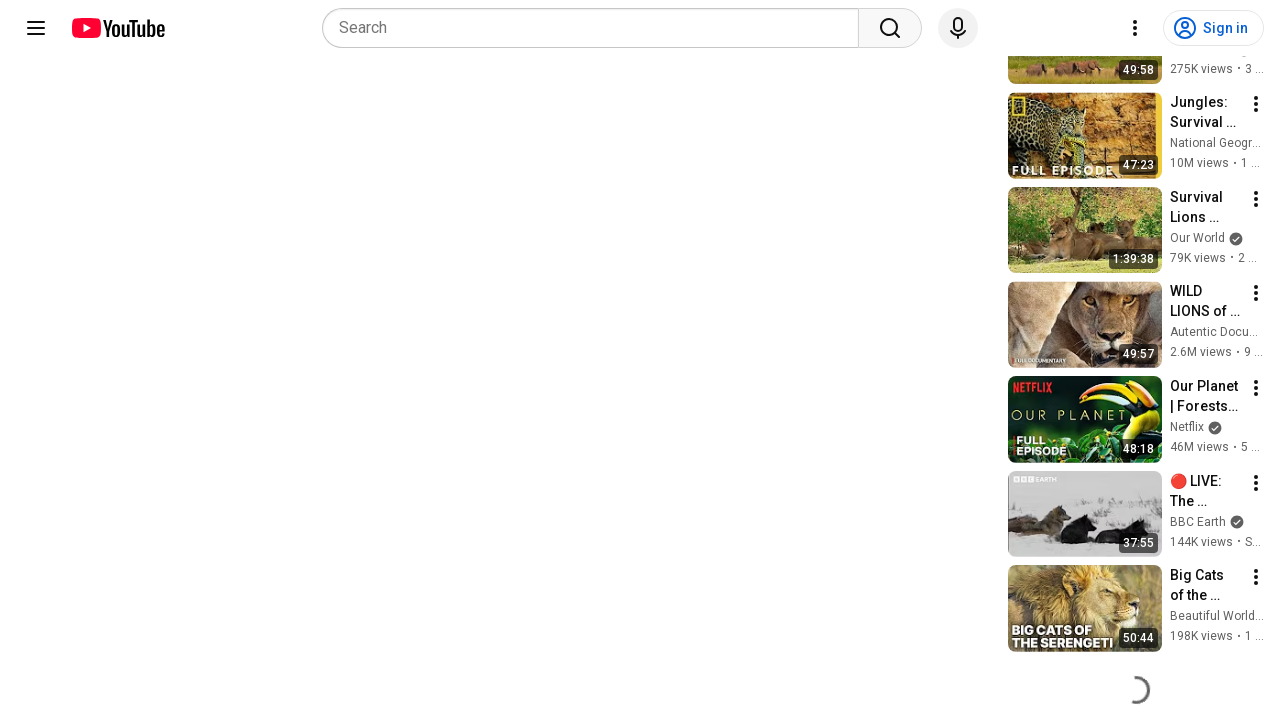

Scrolled down 250px (attempt 15/15)
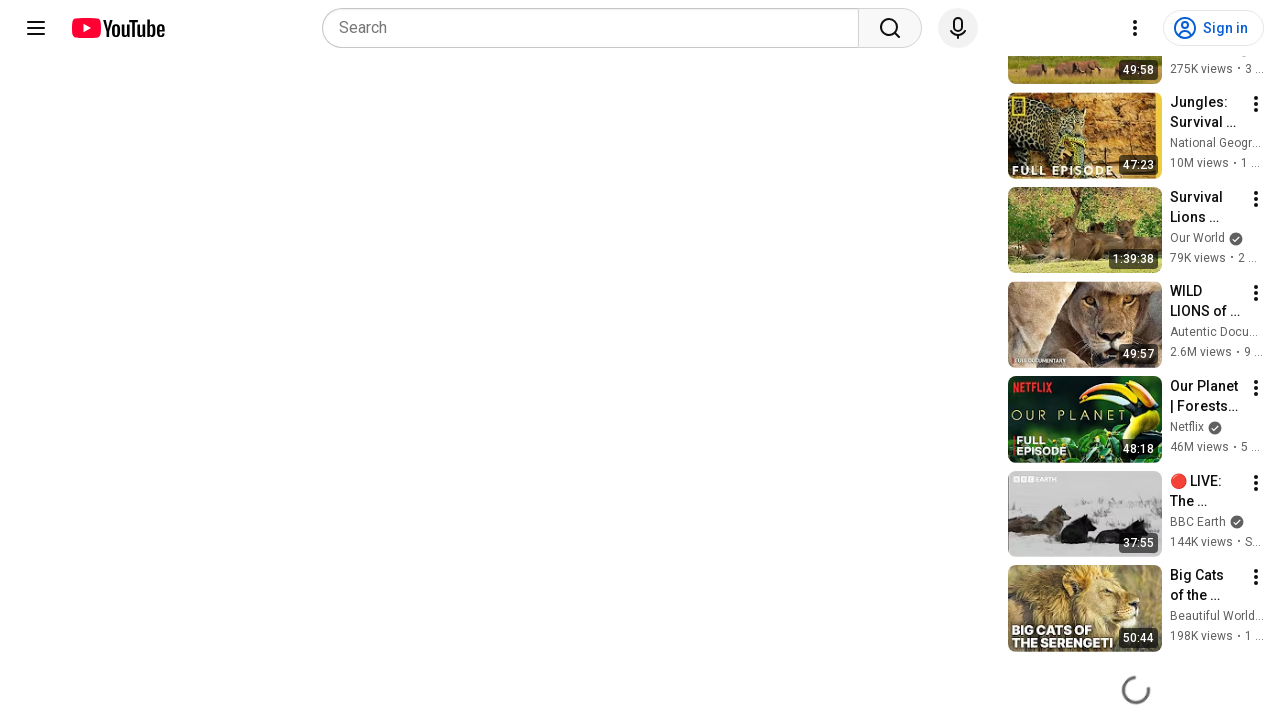

Located 0 comment elements on page
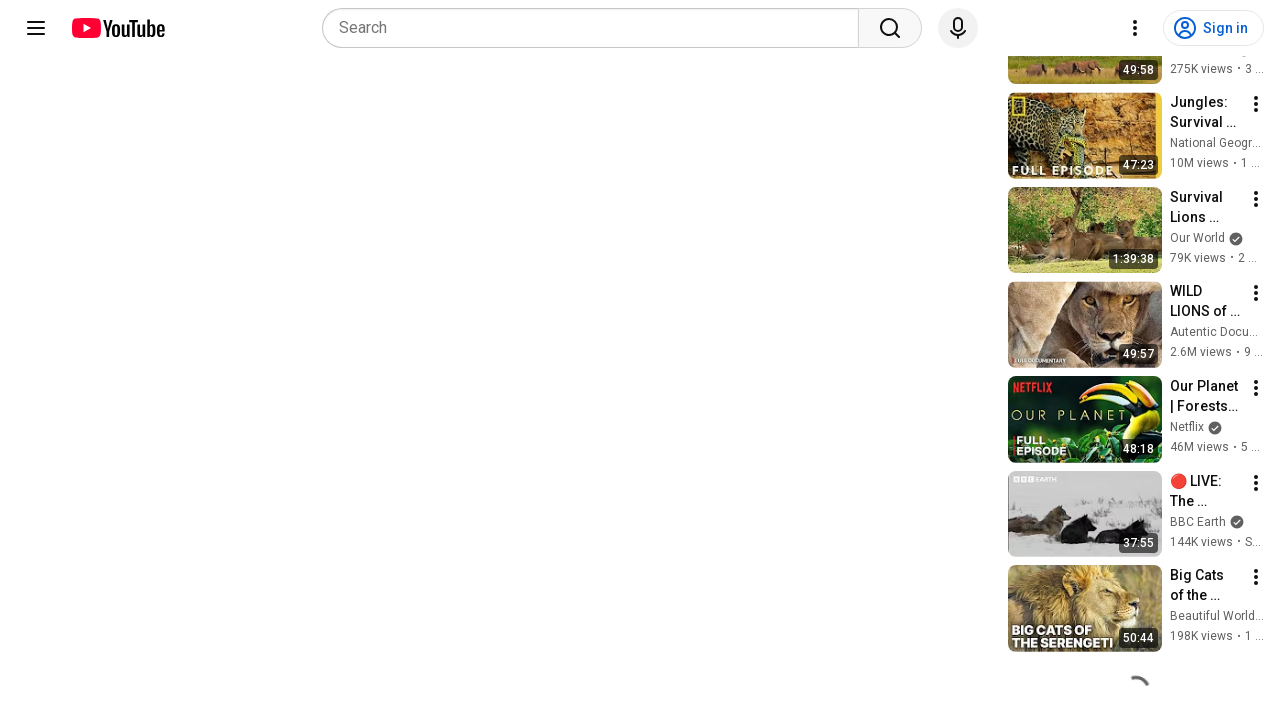

Waited 2 seconds before next scroll attempt
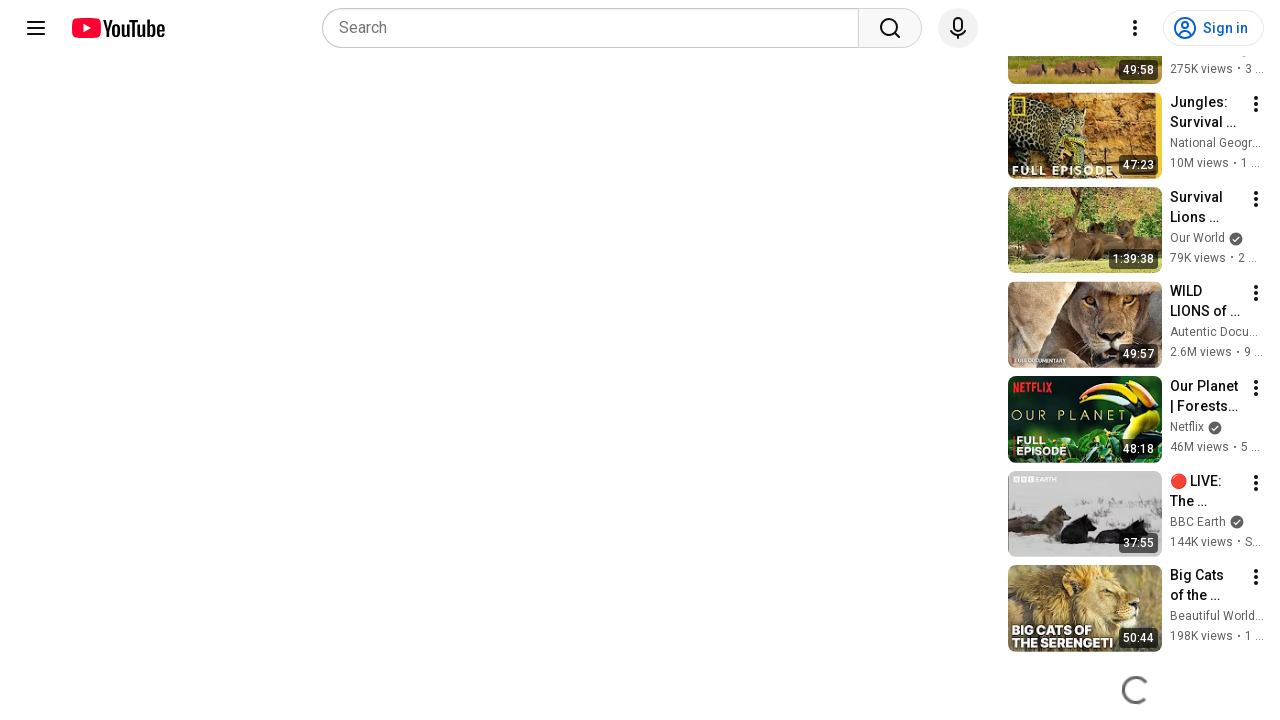

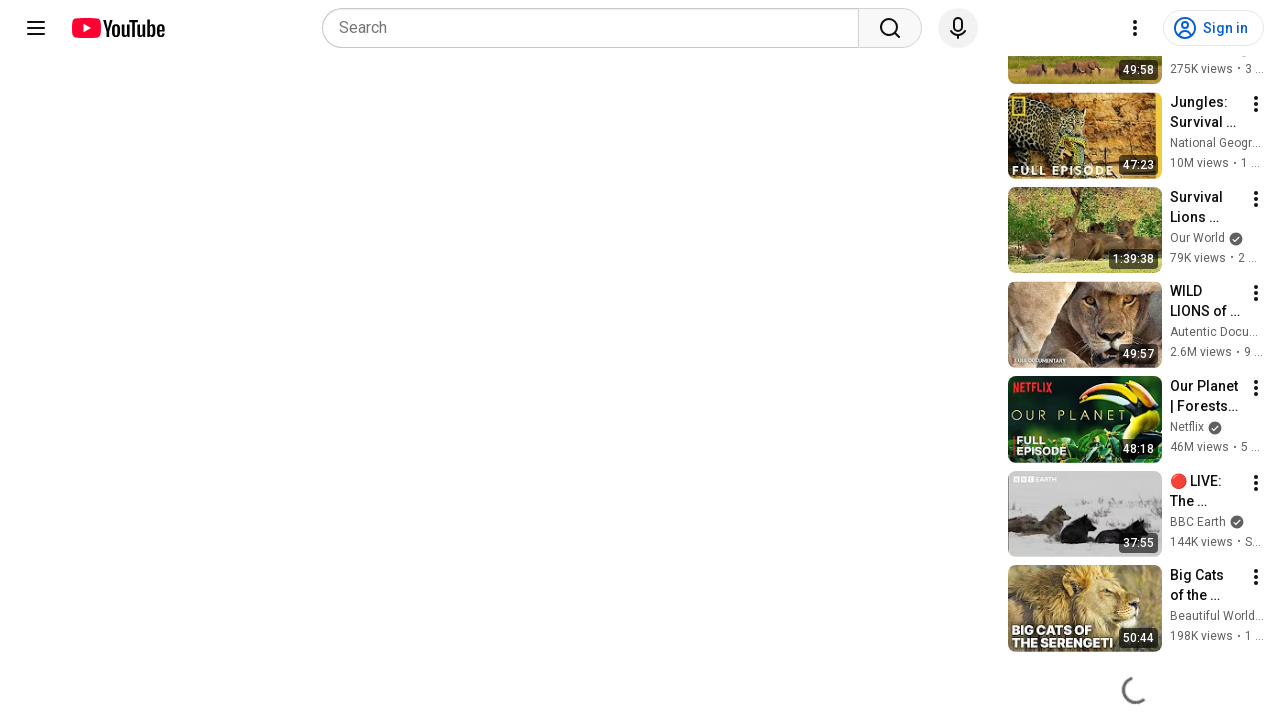